Tests NuGet package search functionality by entering "yaml" as a search term and verifying that package results are displayed with titles and descriptions.

Starting URL: https://nuget.org

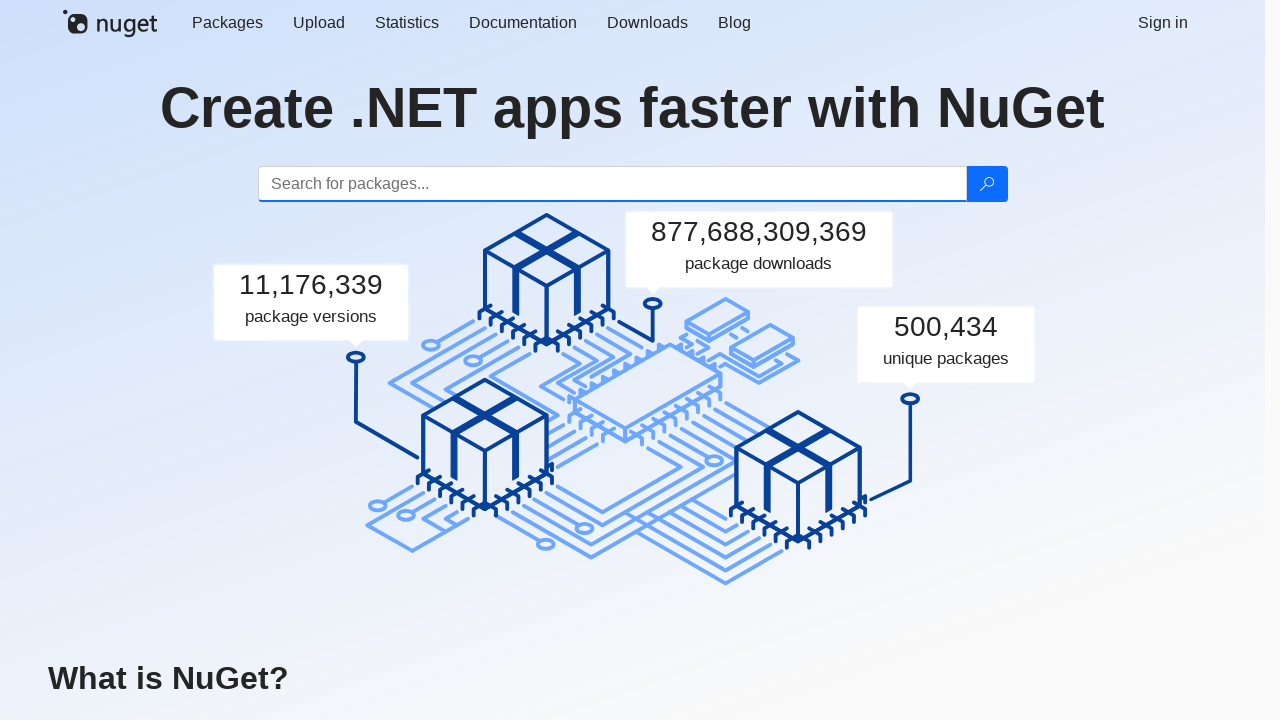

Filled search box with 'yaml' on #search
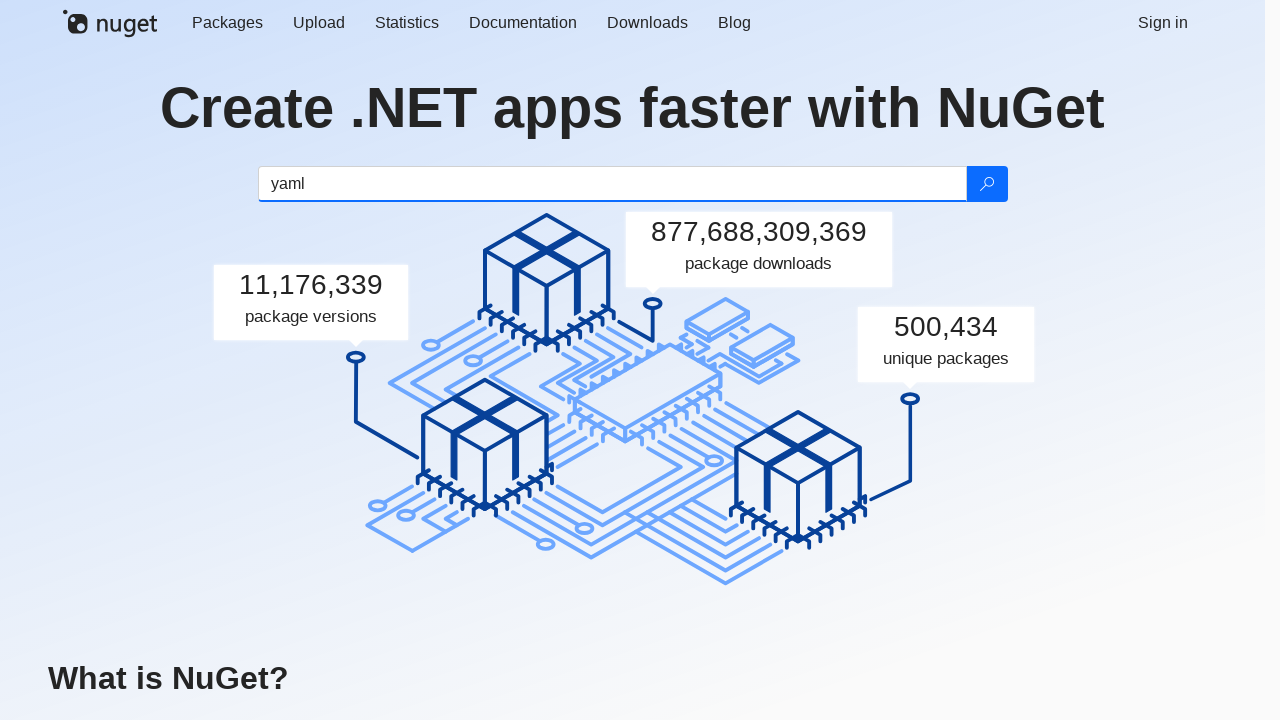

Clicked search button to search for yaml packages at (986, 184) on .btn-search
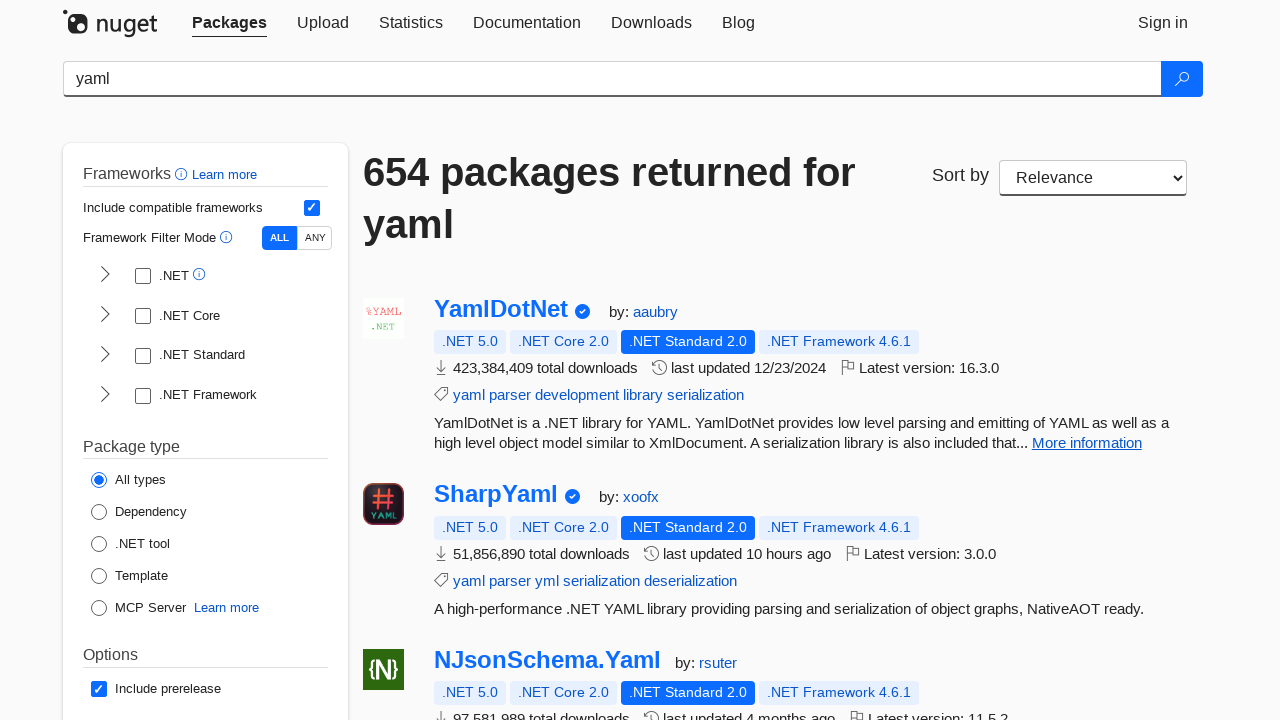

Package results loaded successfully
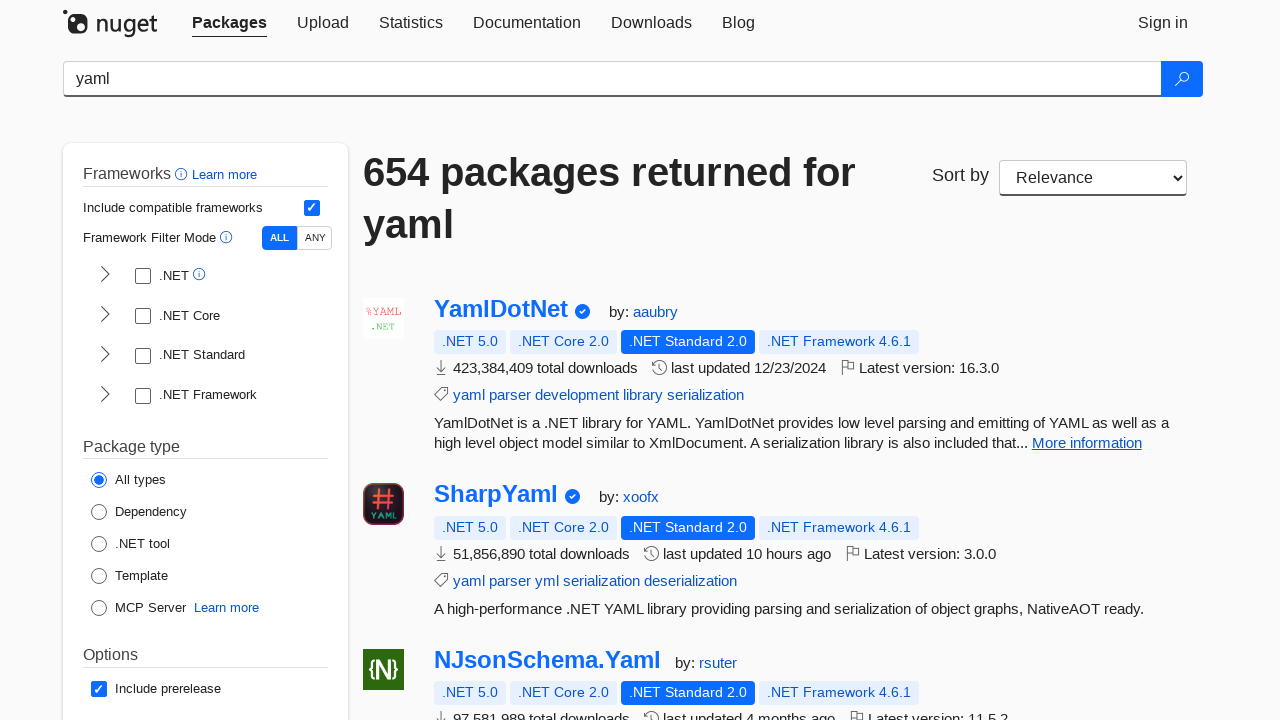

Retrieved 20 package results
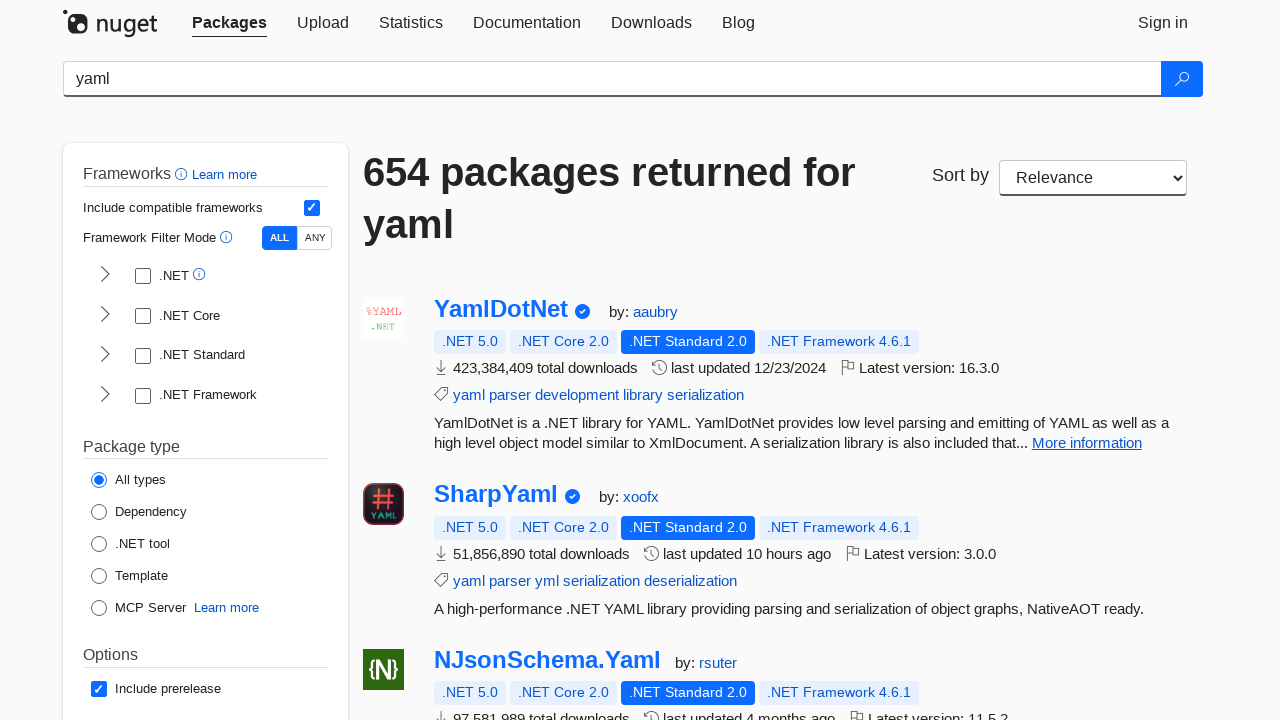

Verified package title: 'YamlDotNet'
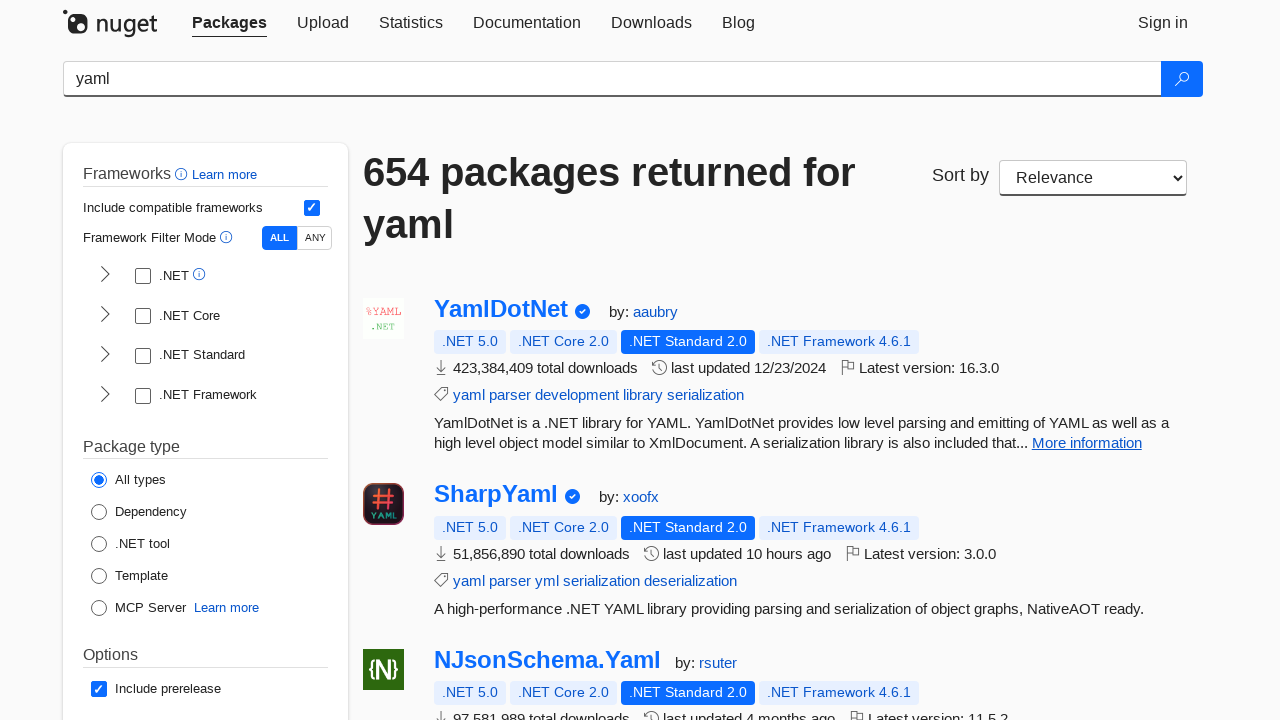

Verified package details are not empty
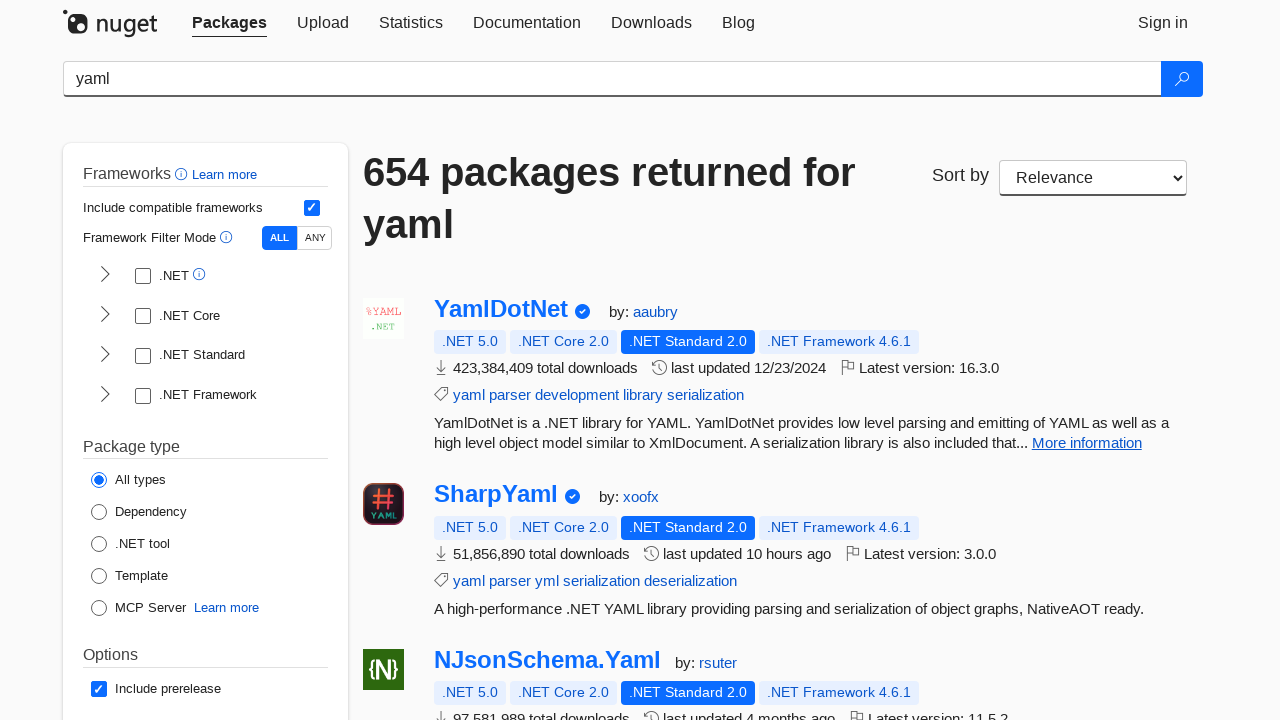

Verified package title: 'SharpYaml'
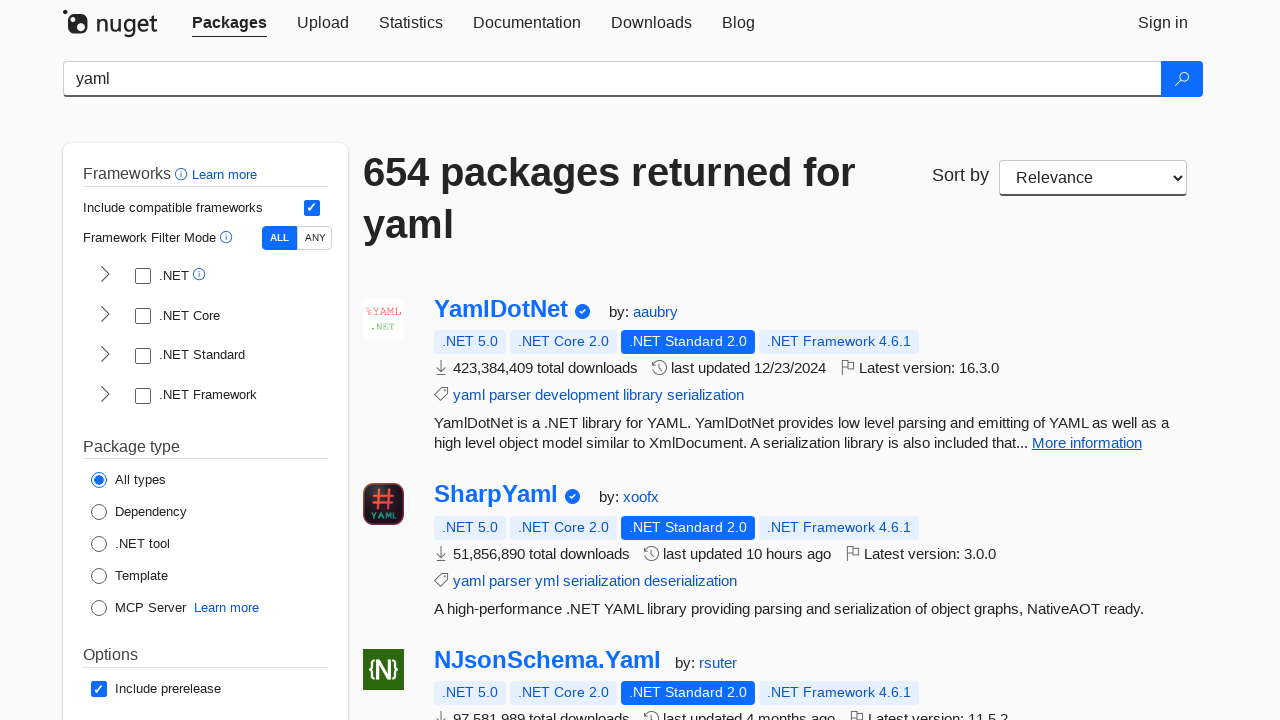

Verified package details are not empty
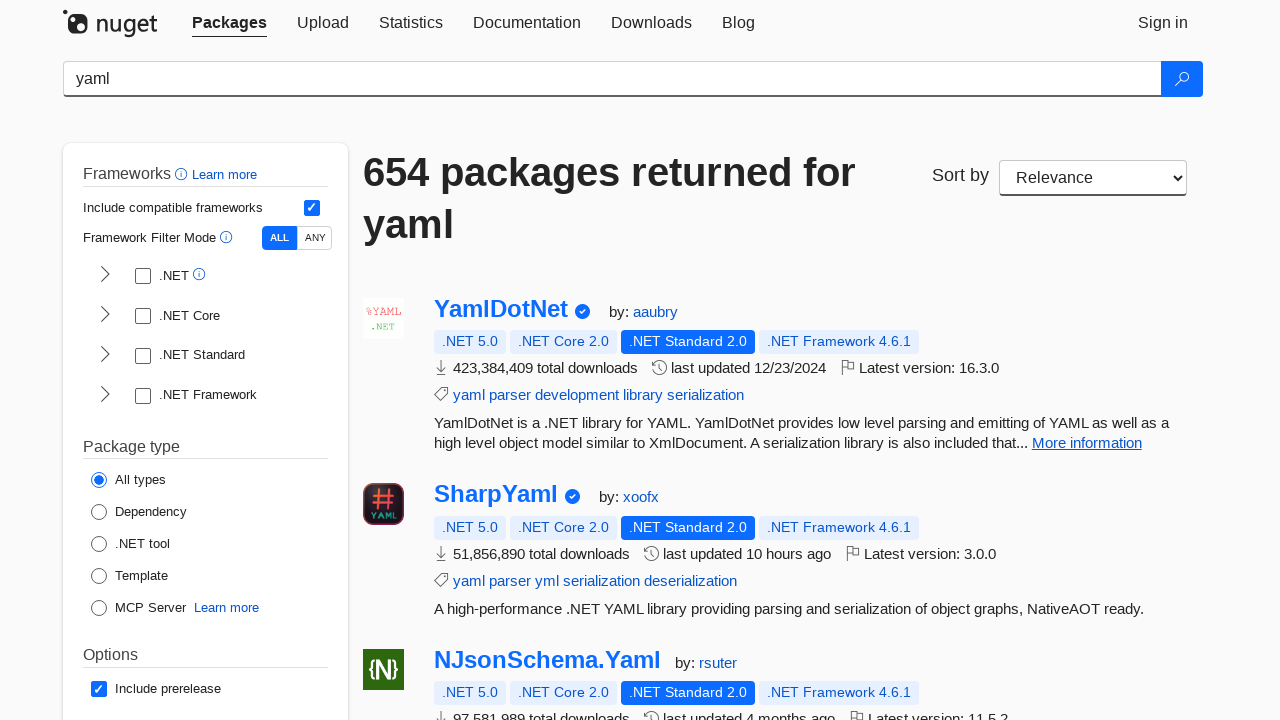

Verified package title: 'NJsonSchema.Yaml'
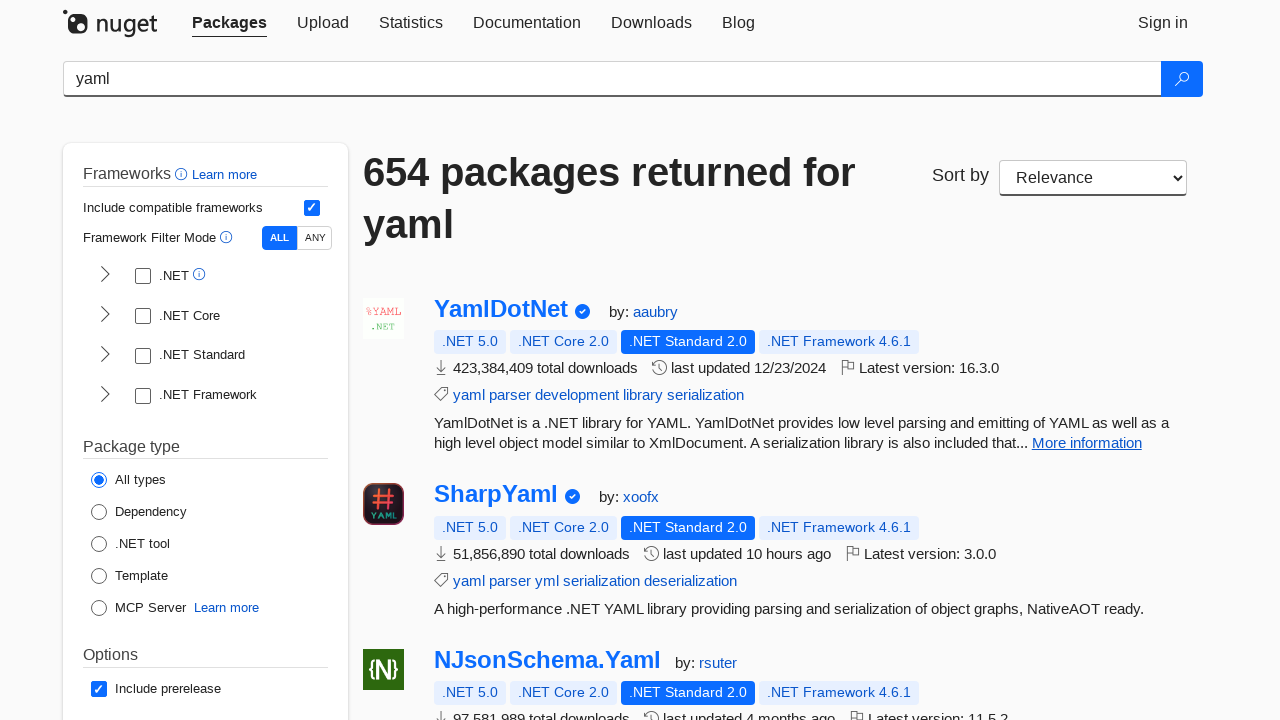

Verified package details are not empty
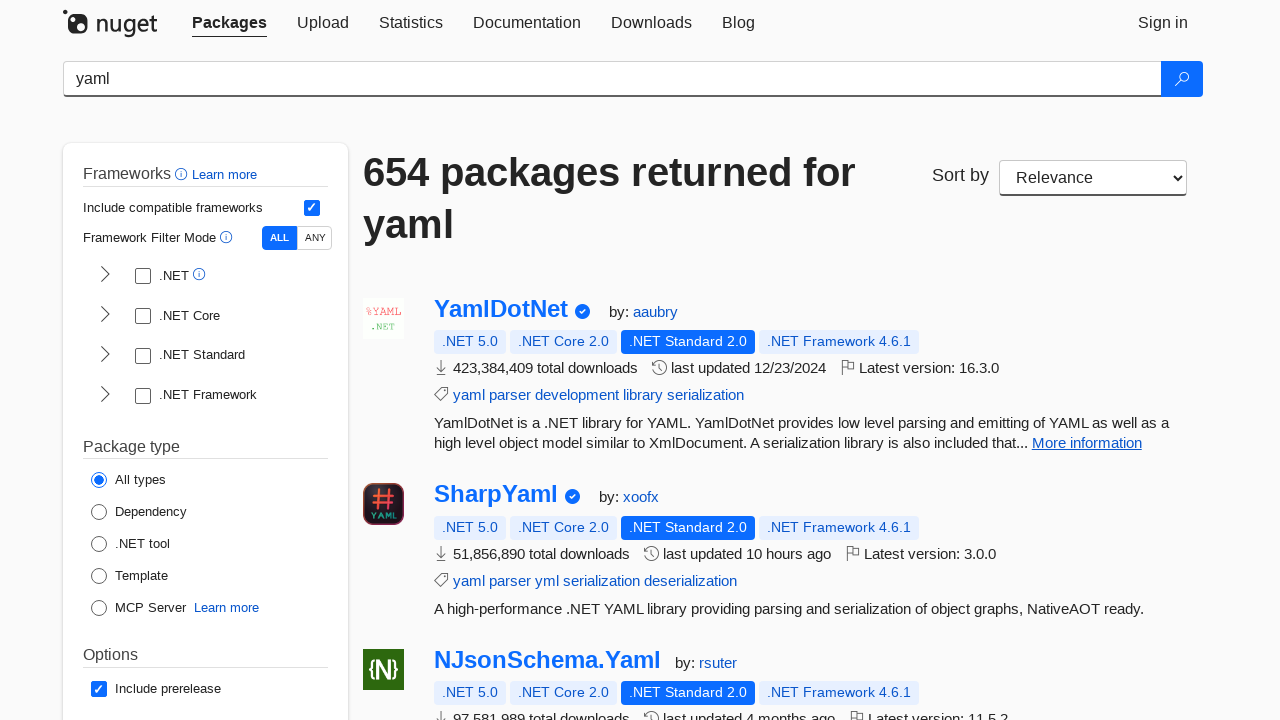

Verified package title: 'NSwag.Core.Yaml'
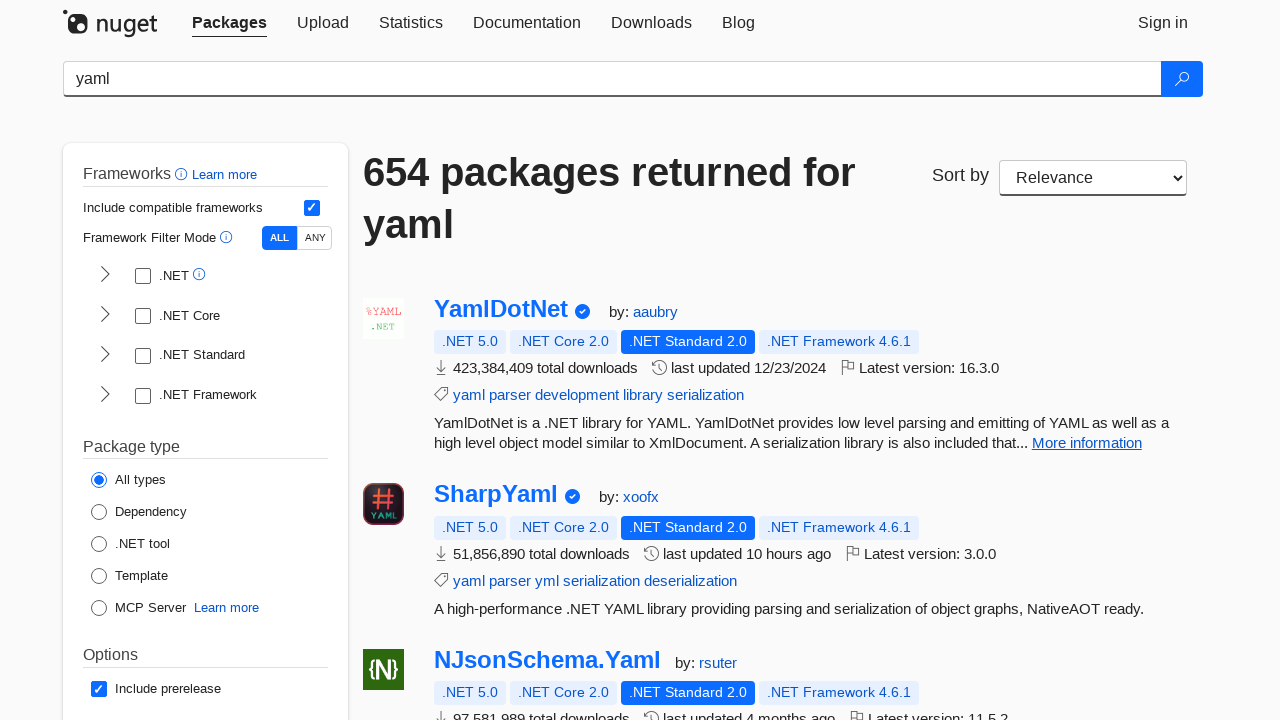

Verified package details are not empty
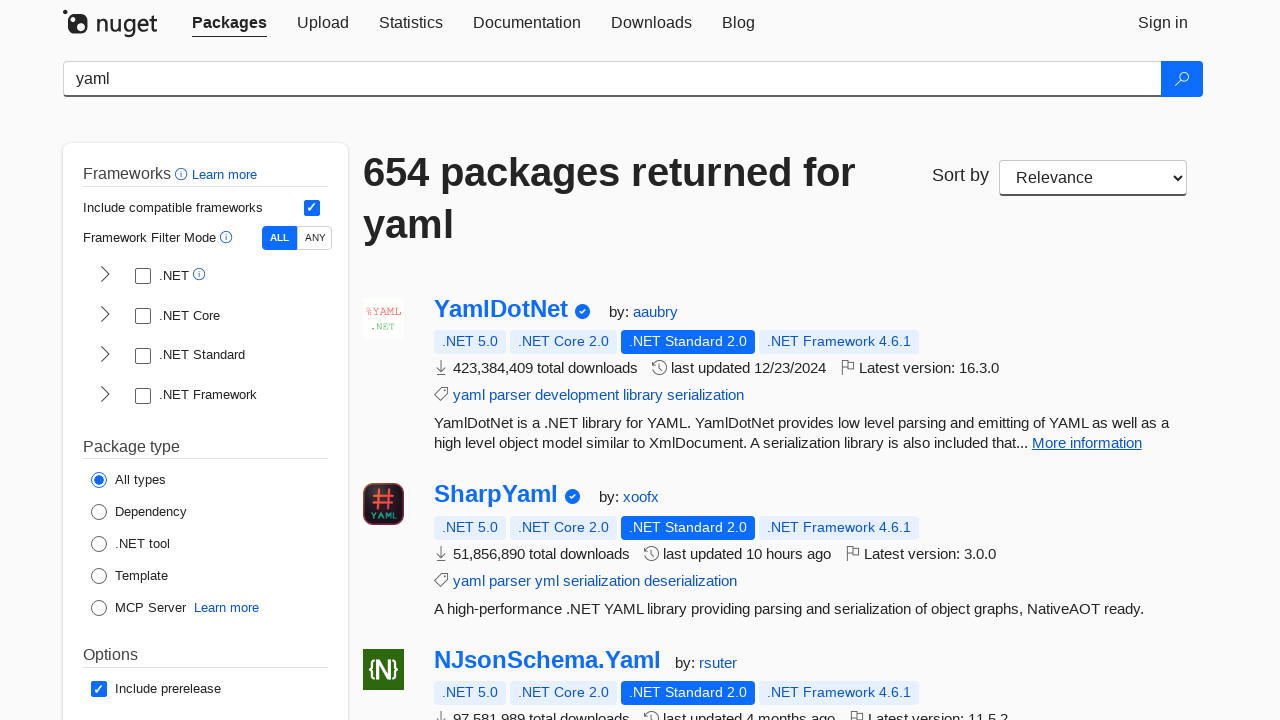

Verified package title: 'NetEscapades.Configuration.Yaml'
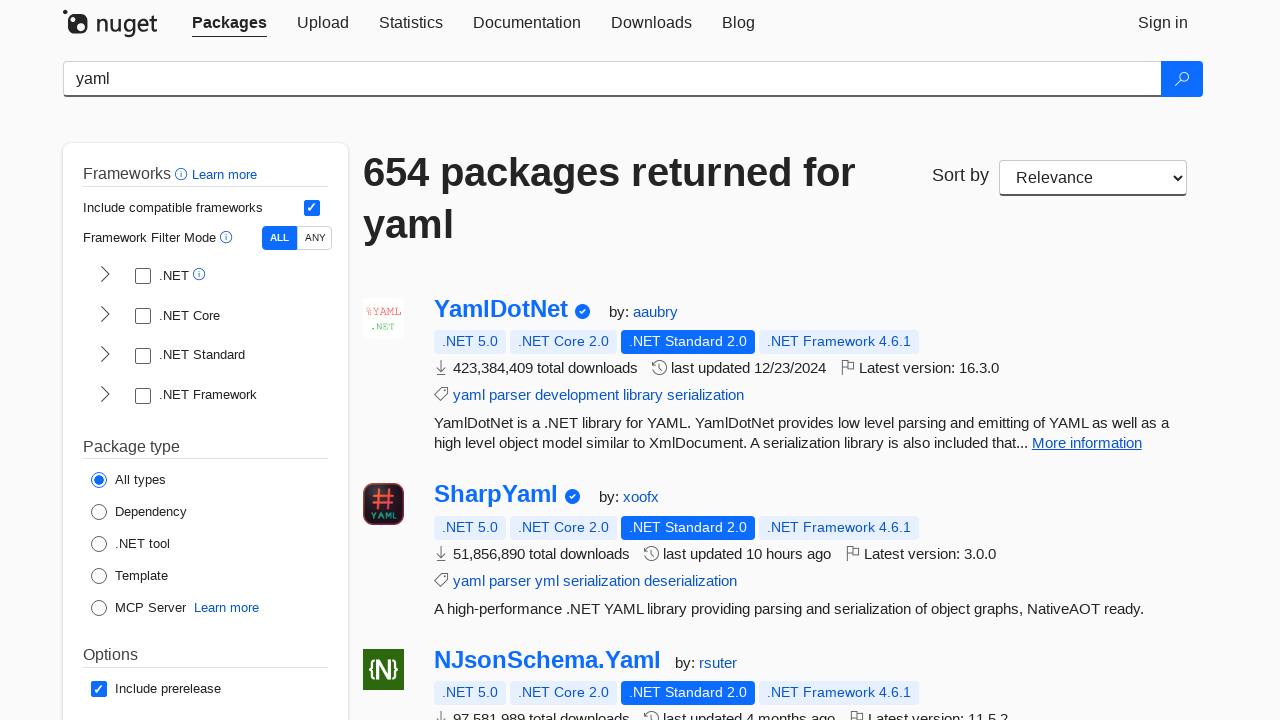

Verified package details are not empty
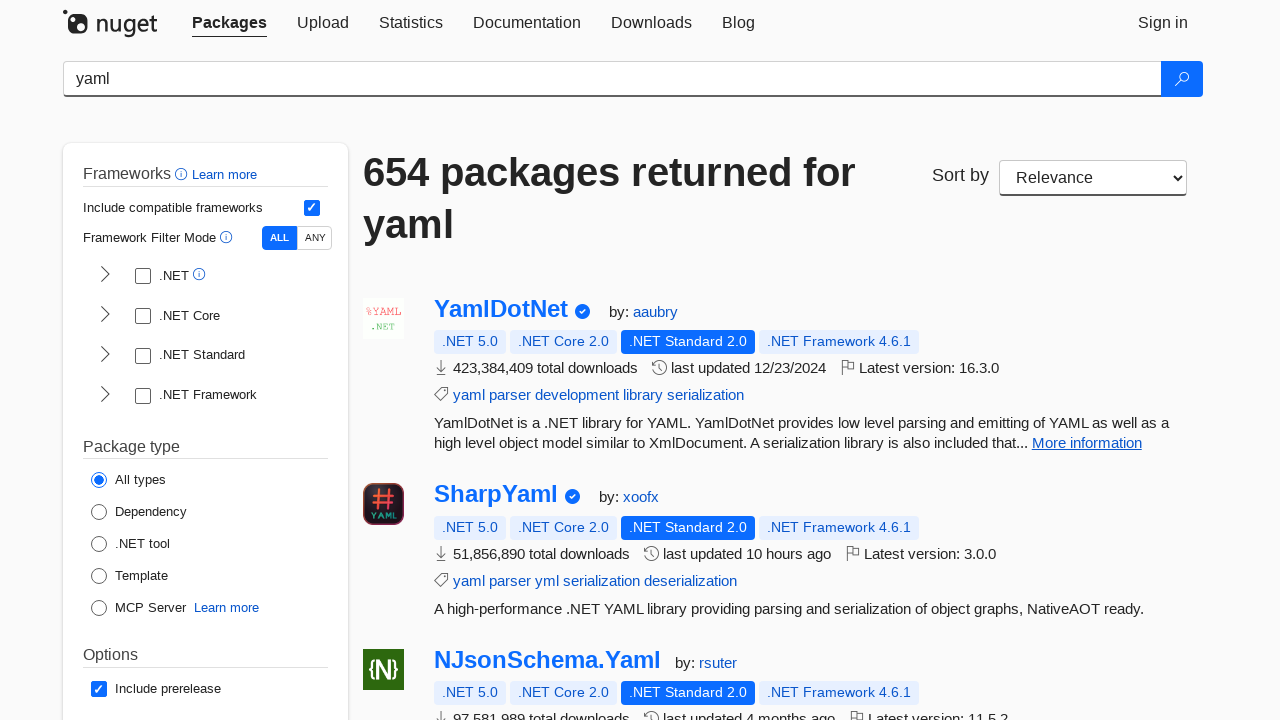

Verified package title: 'YamlDotNet.NetCore'
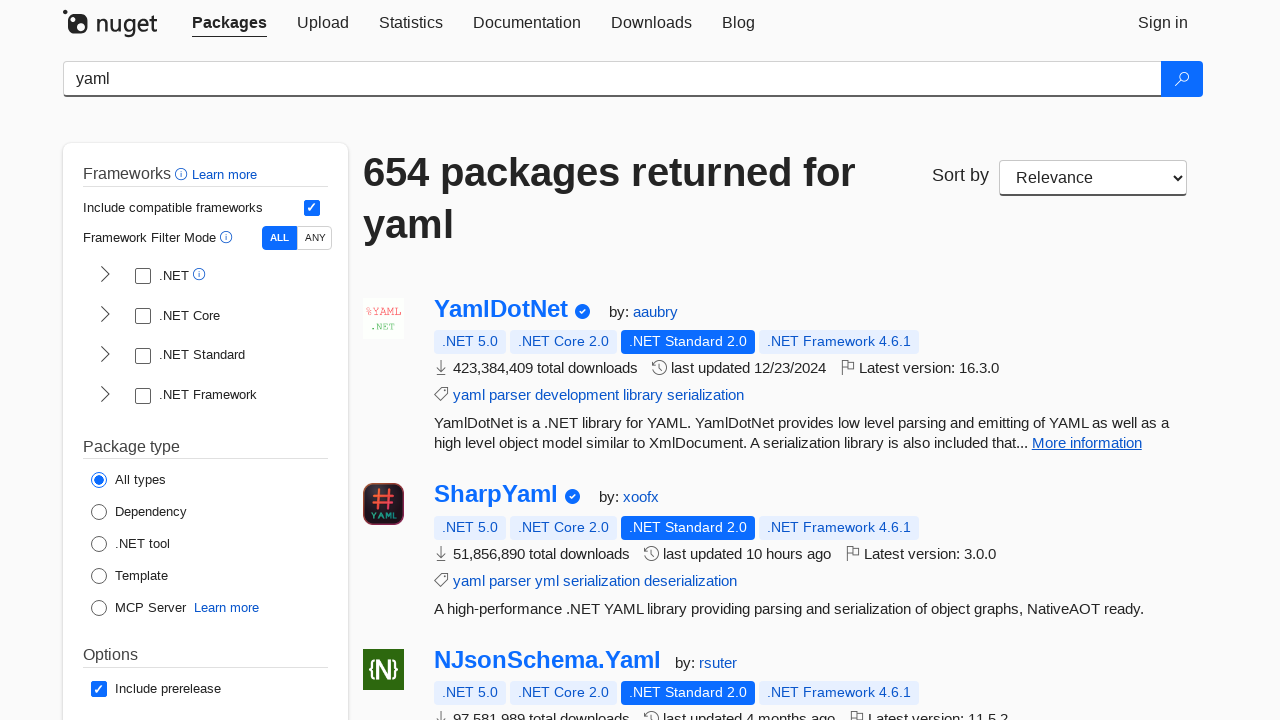

Verified package details are not empty
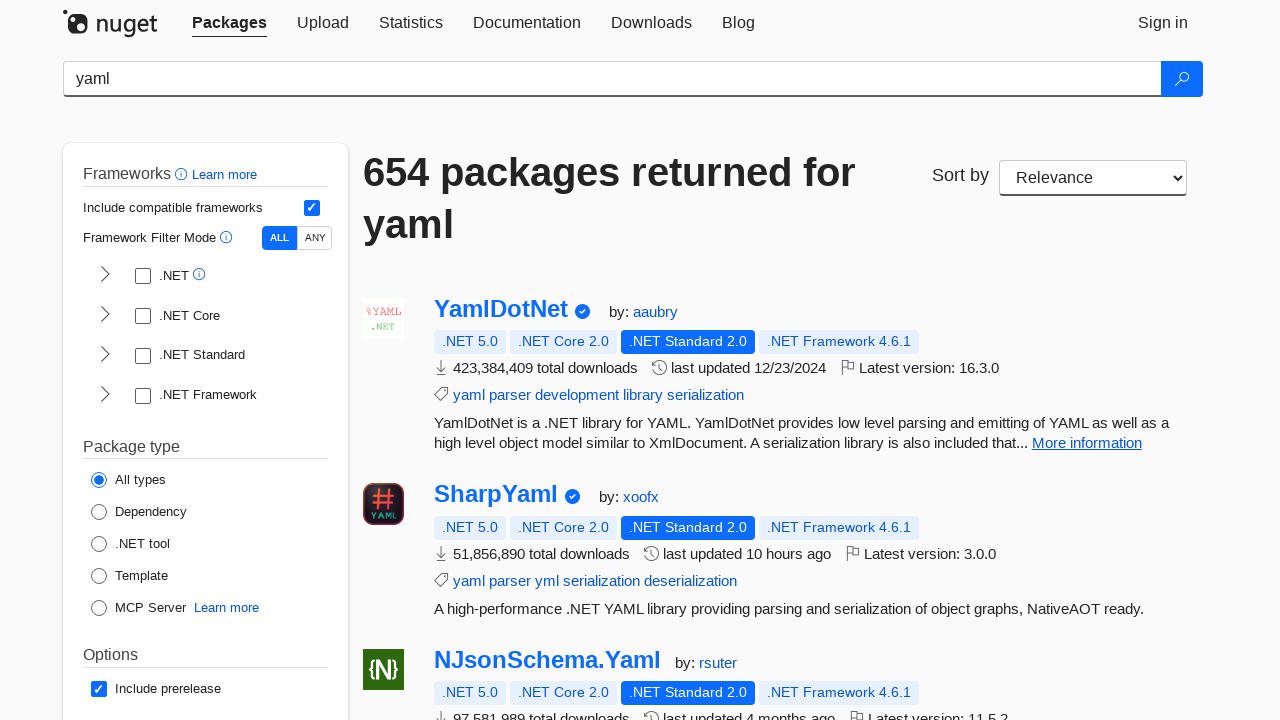

Verified package title: 'Nuke.Utilities.Text.Yaml'
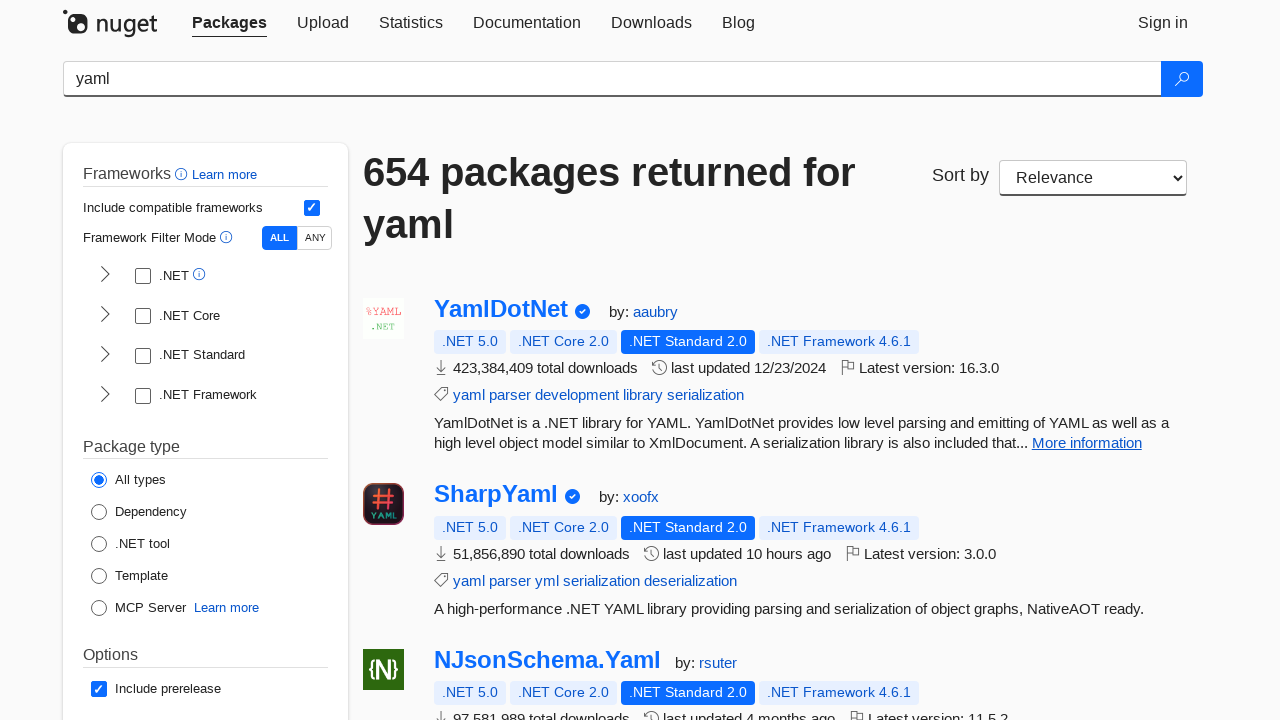

Verified package details are not empty
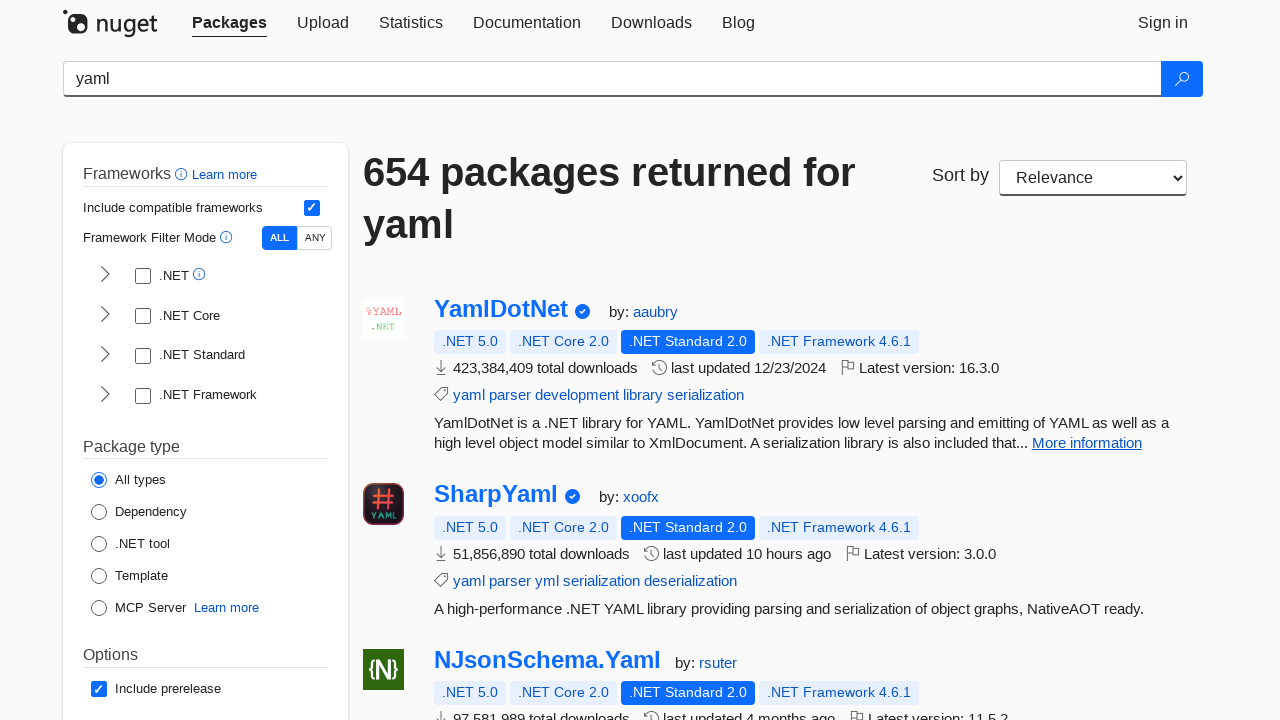

Verified package title: 'Microsoft.OpenApi'
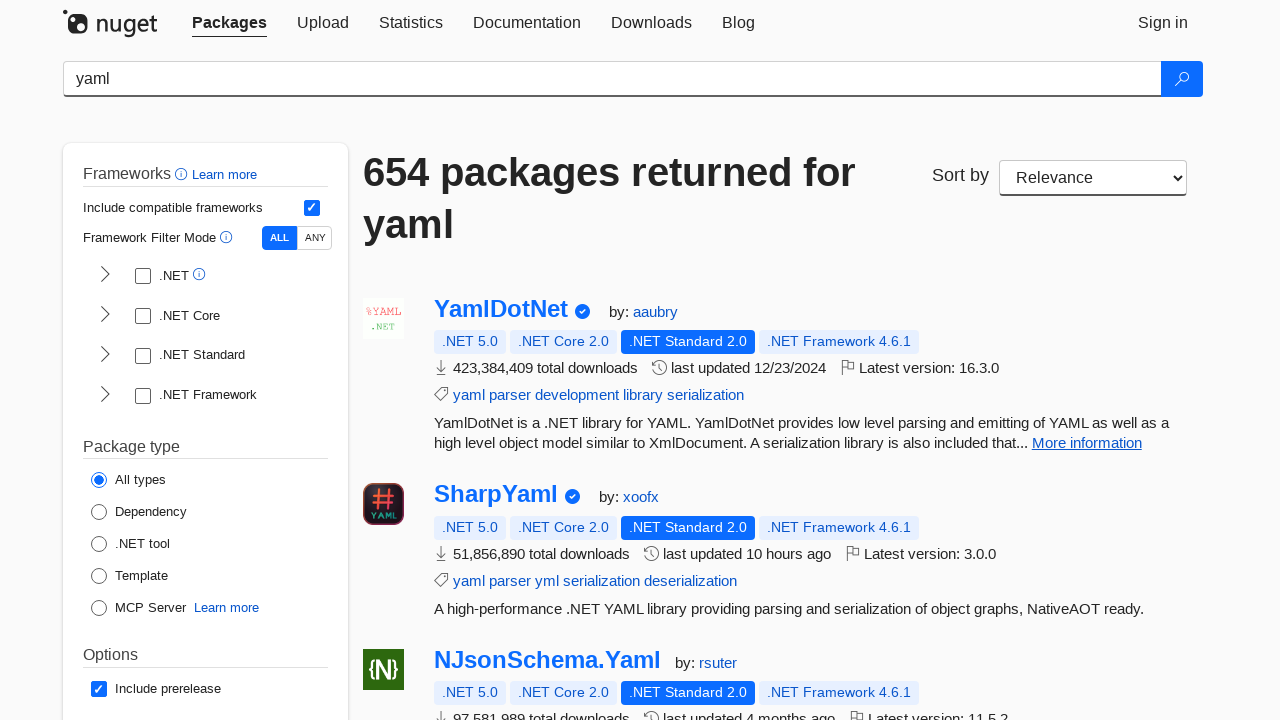

Verified package details are not empty
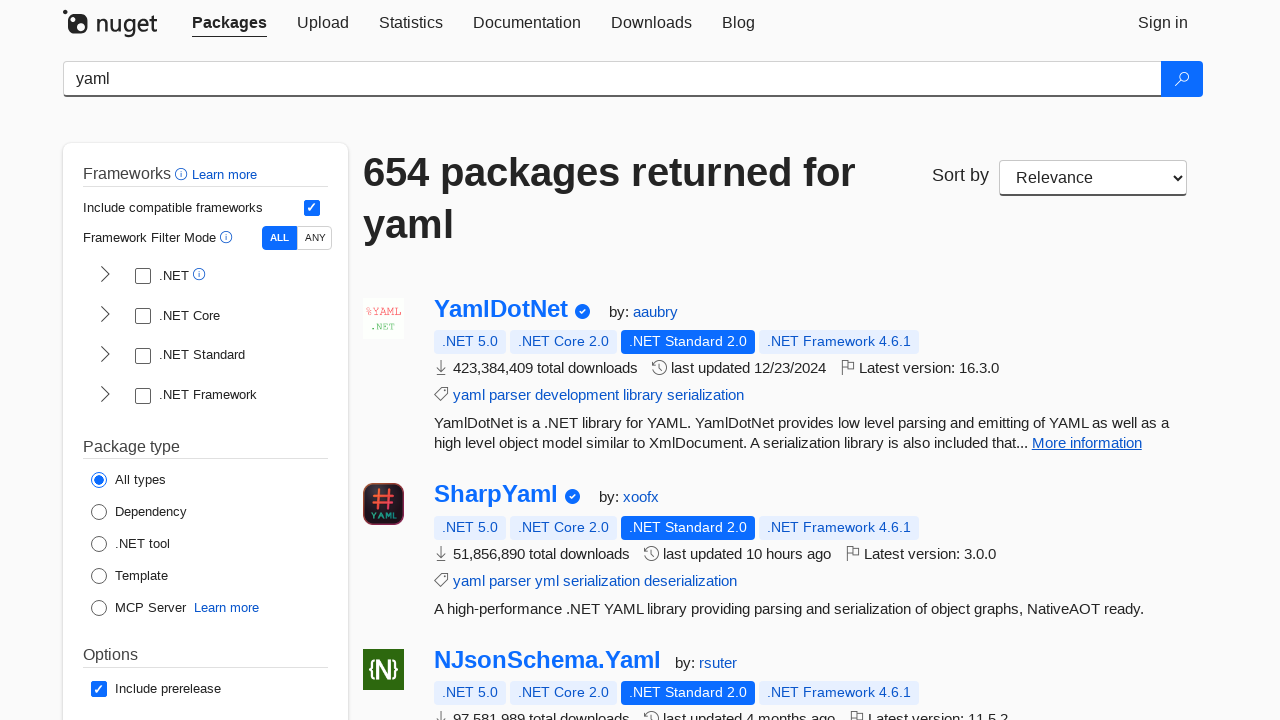

Verified package title: 'Rainbow.Storage.Yaml'
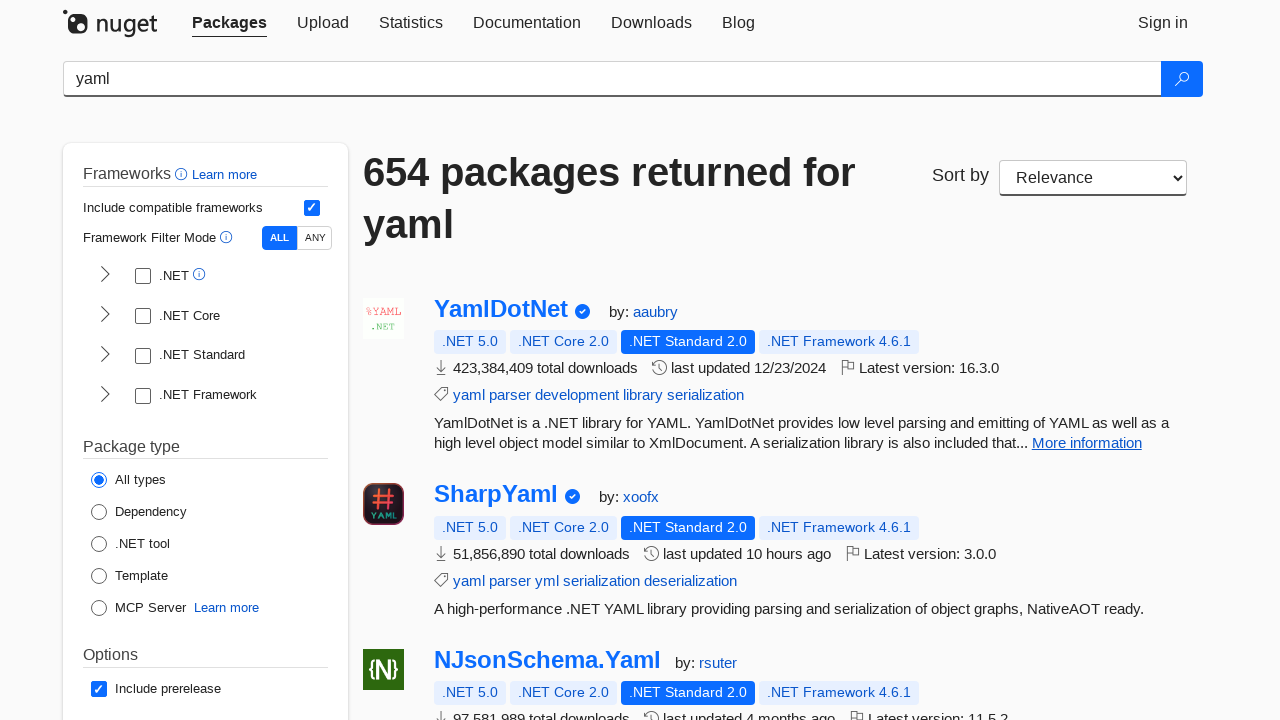

Verified package details are not empty
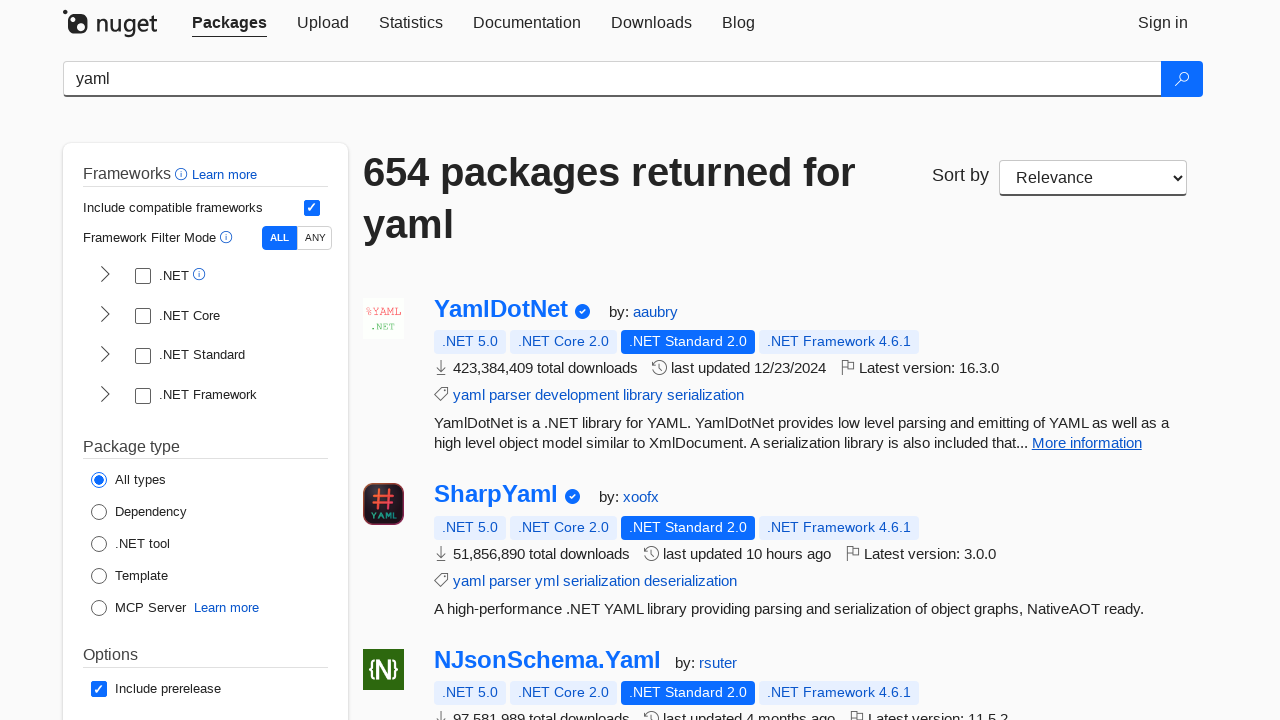

Verified package title: 'Cake.Yaml'
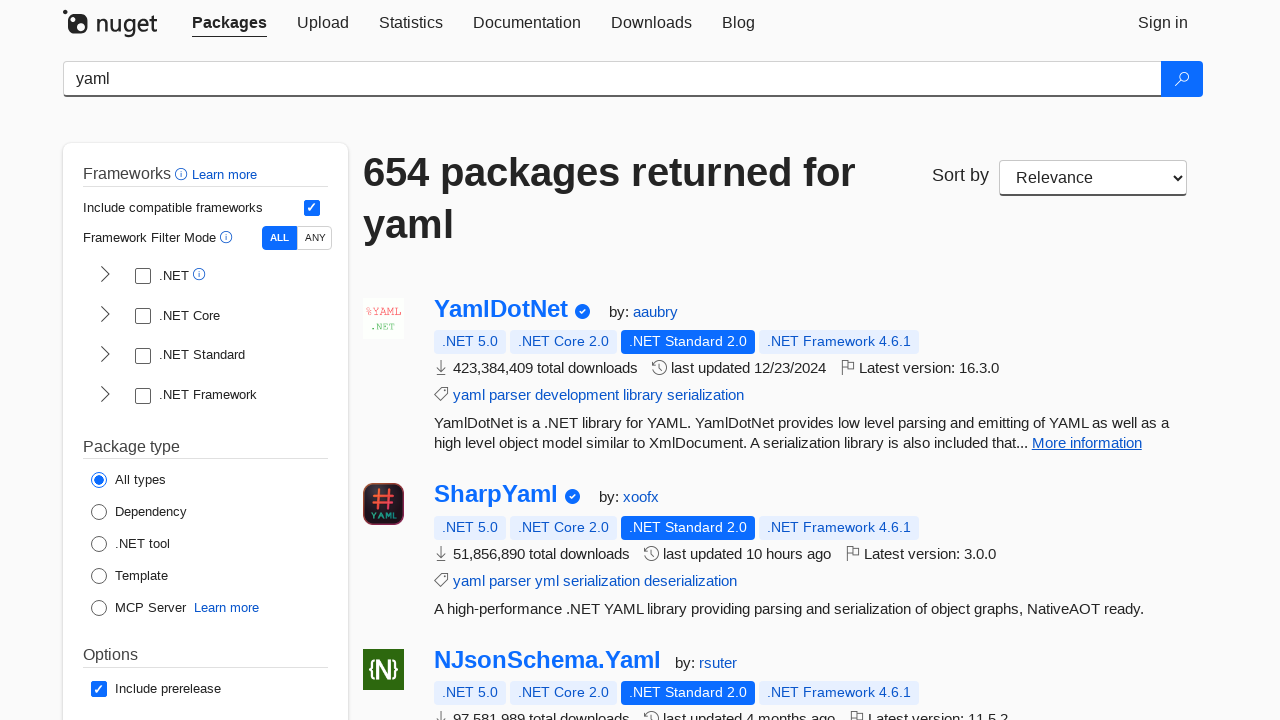

Verified package details are not empty
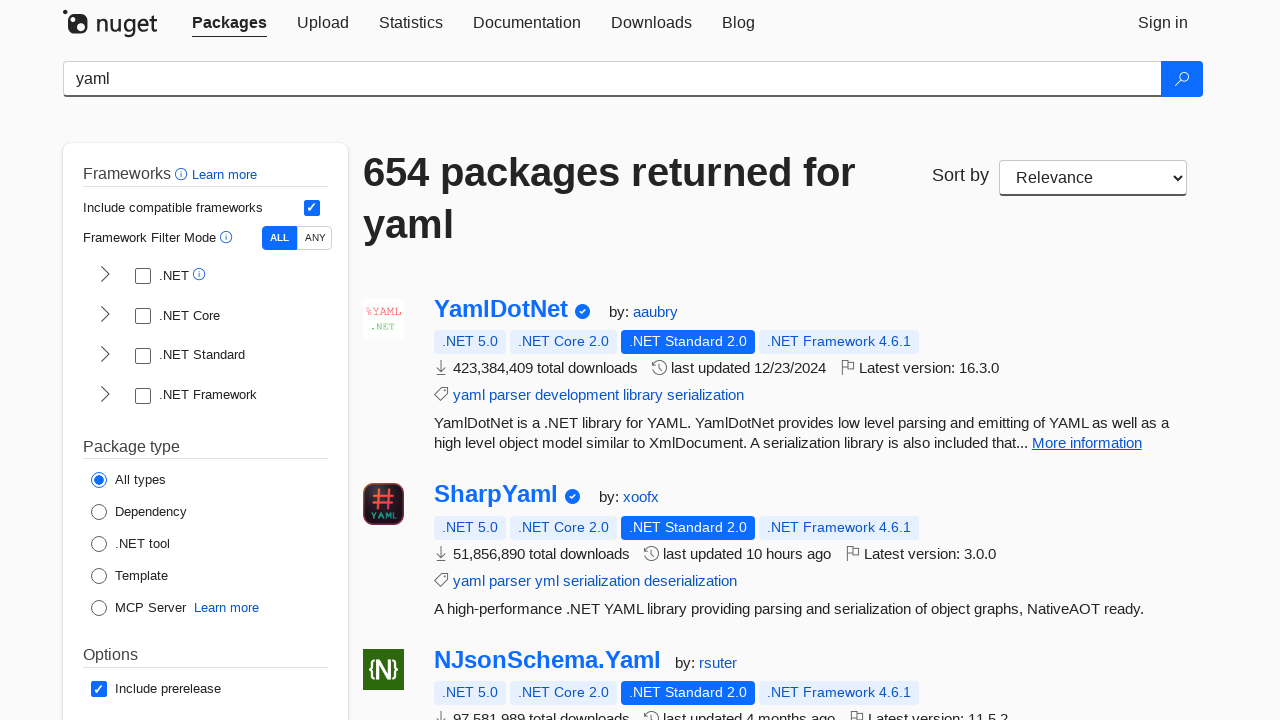

Verified package title: 'Microsoft.SemanticKernel.Yaml'
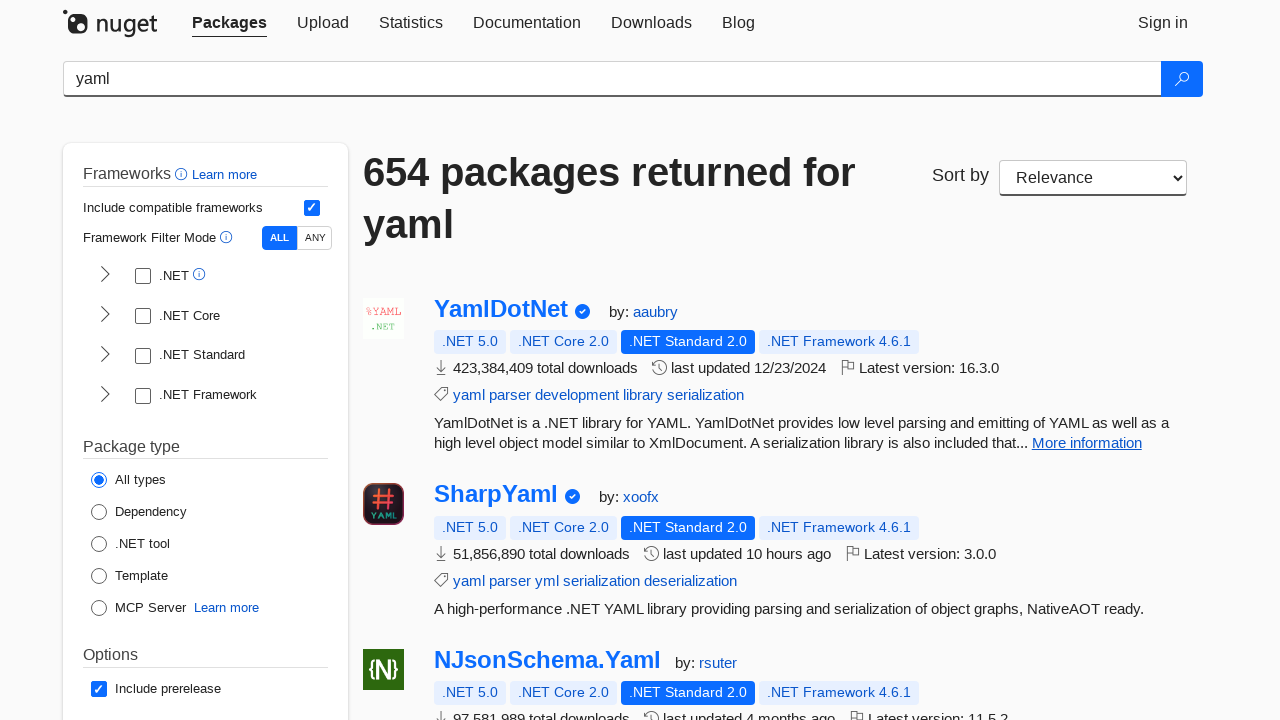

Verified package details are not empty
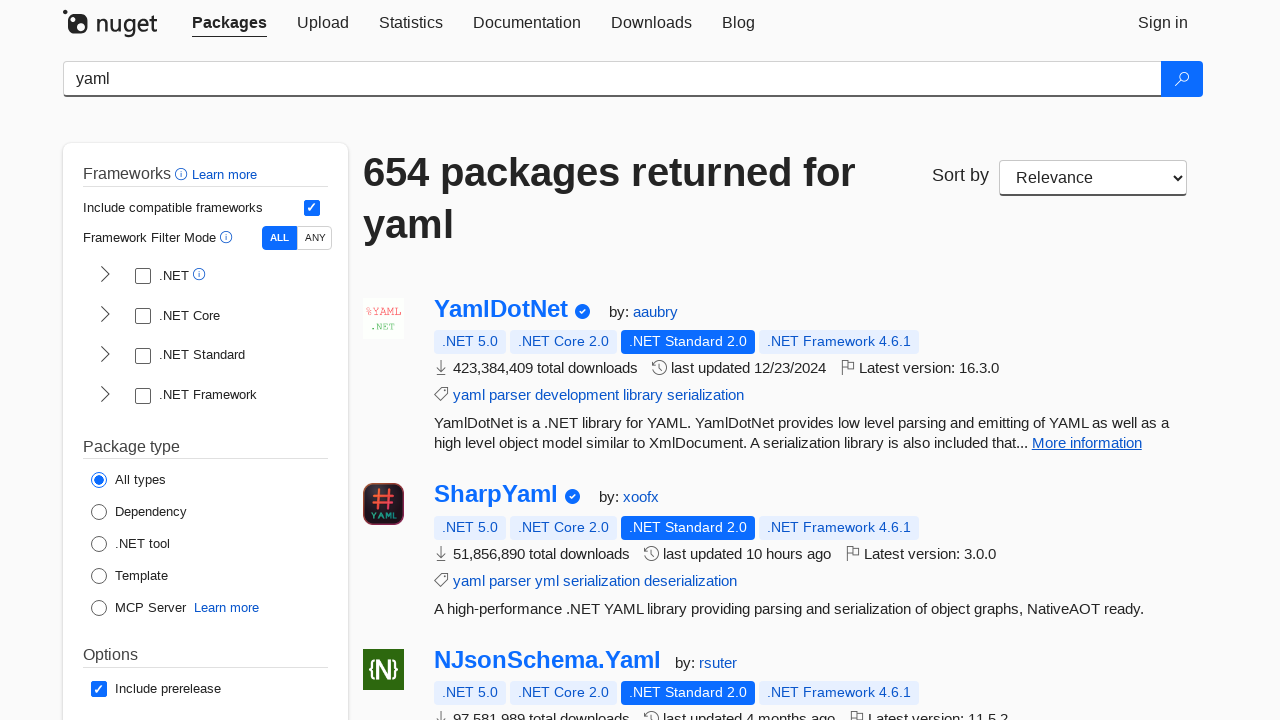

Verified package title: 'Microsoft.Extensions.Configuration.Yaml'
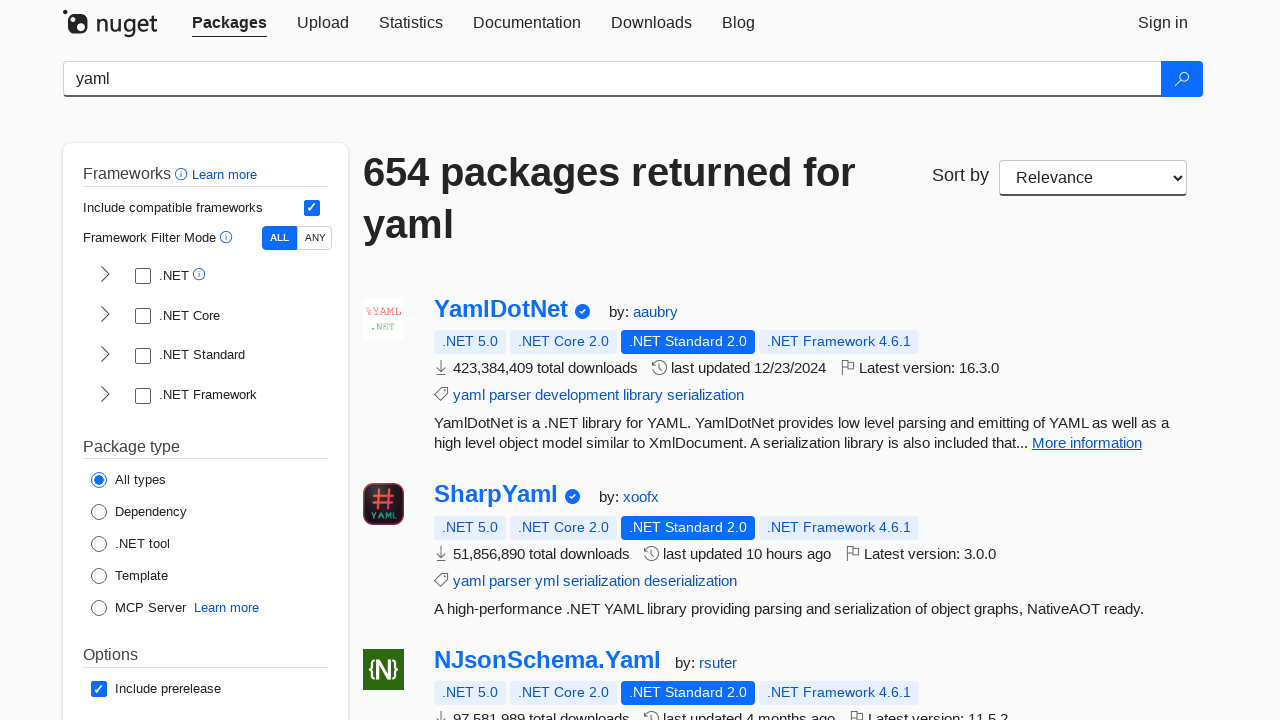

Verified package details are not empty
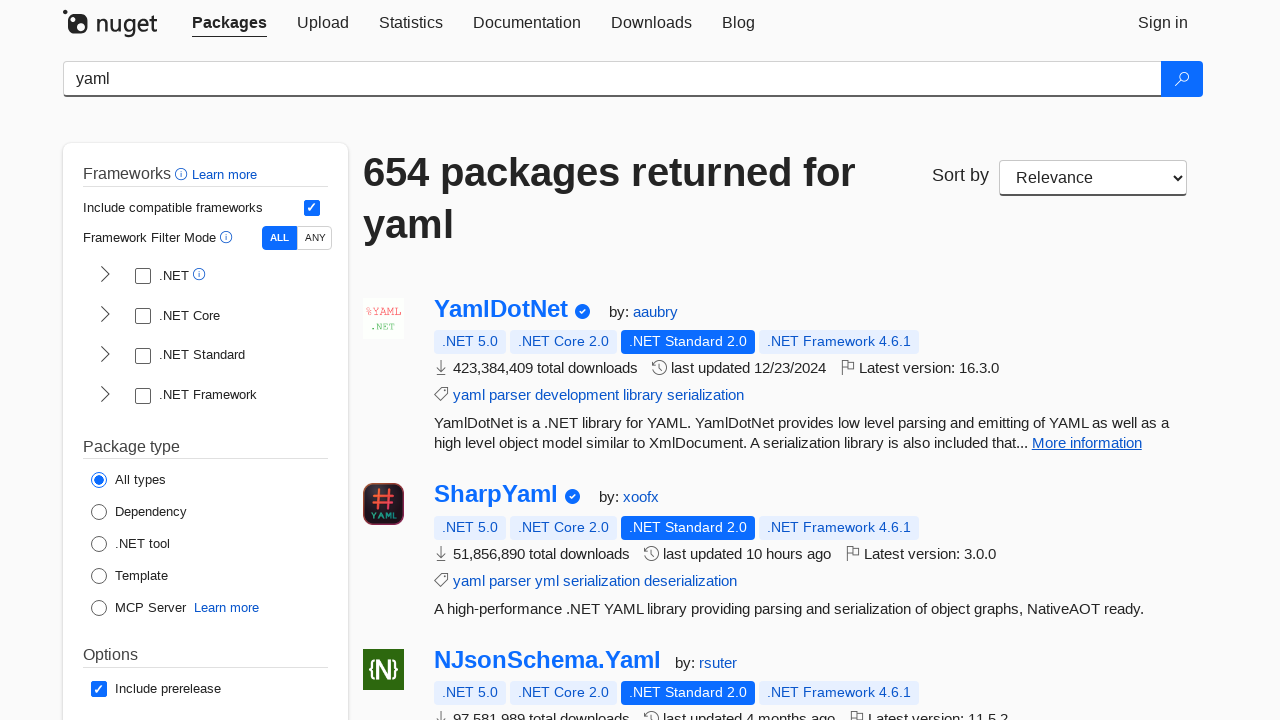

Verified package title: 'Zaabee.YamlDotNet'
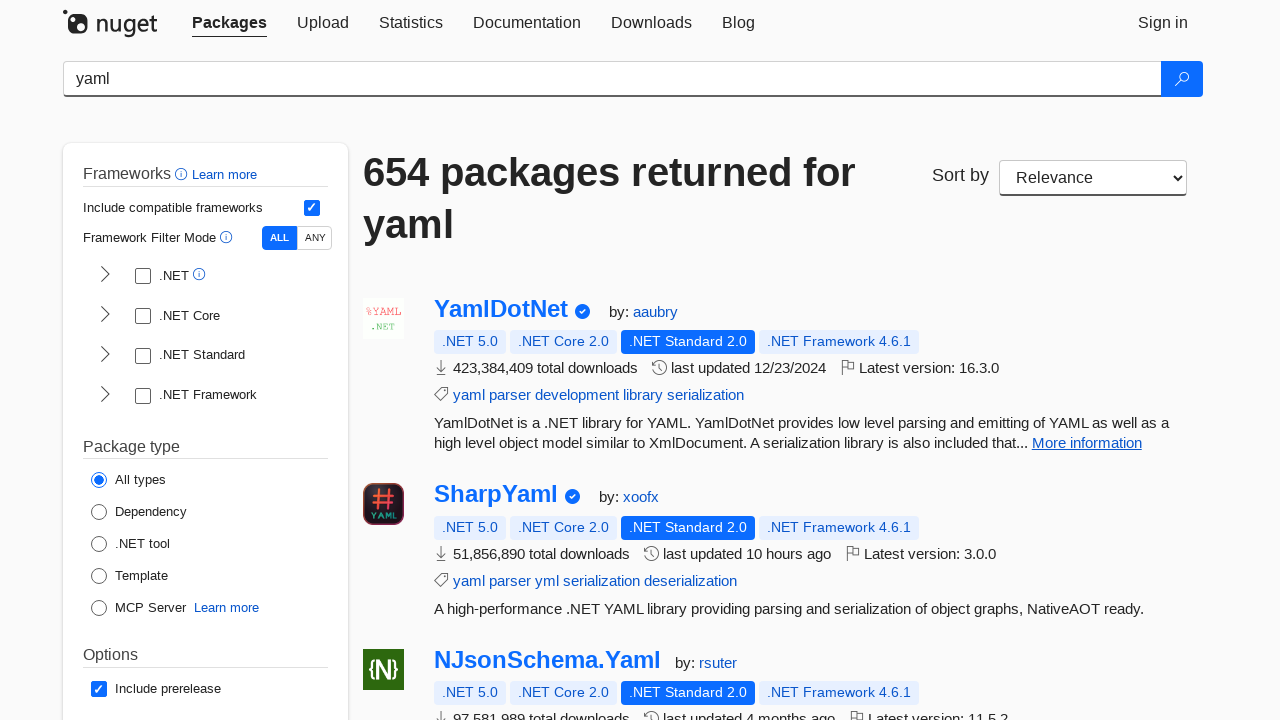

Verified package details are not empty
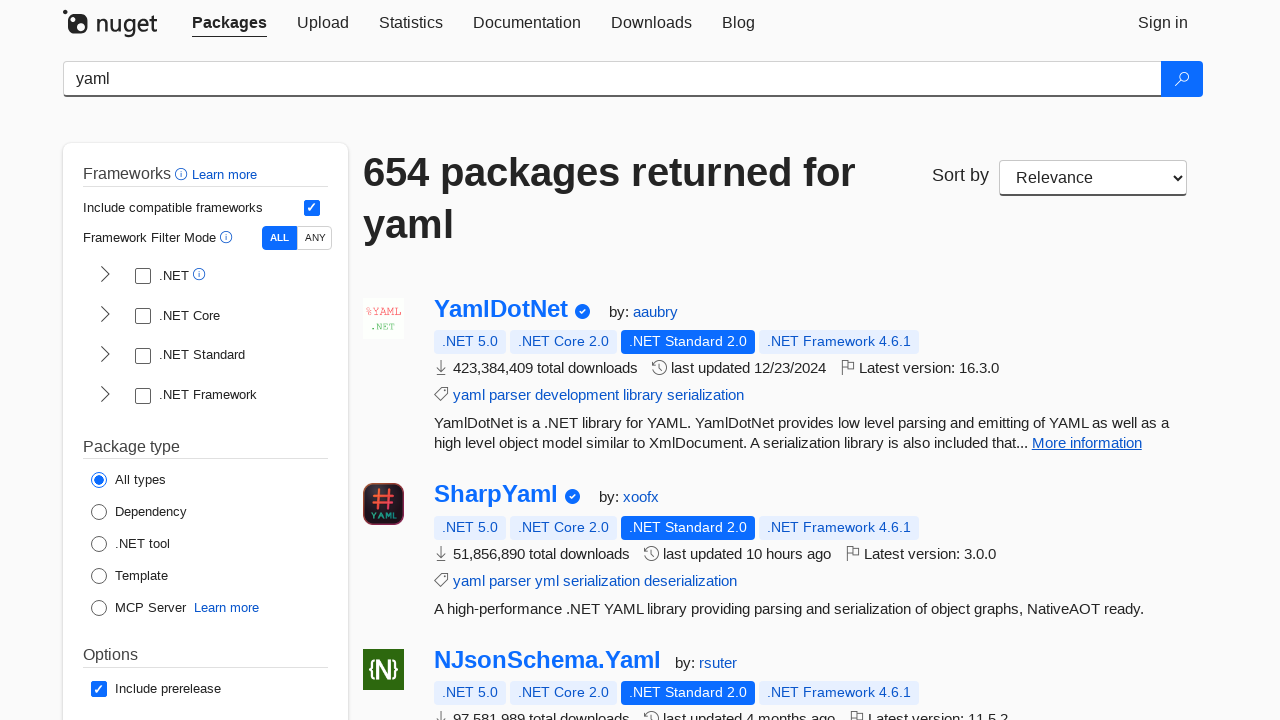

Verified package title: 'Yaml2JsonNode'
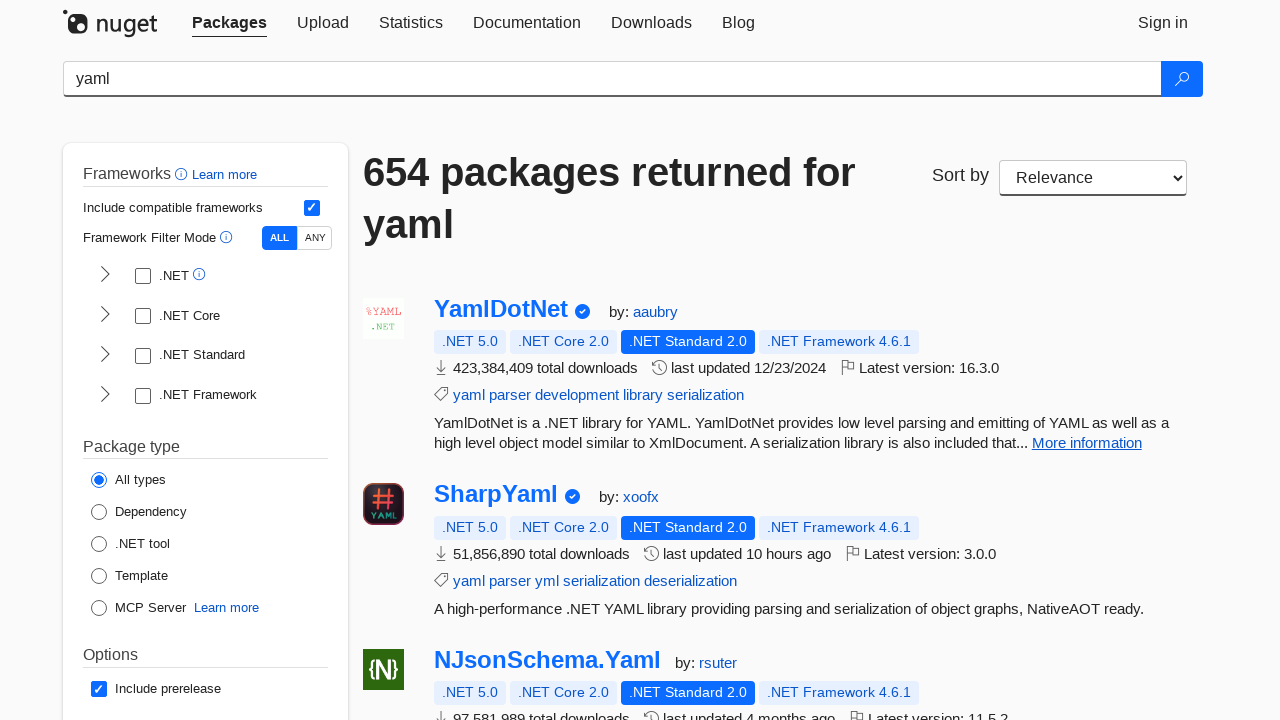

Verified package details are not empty
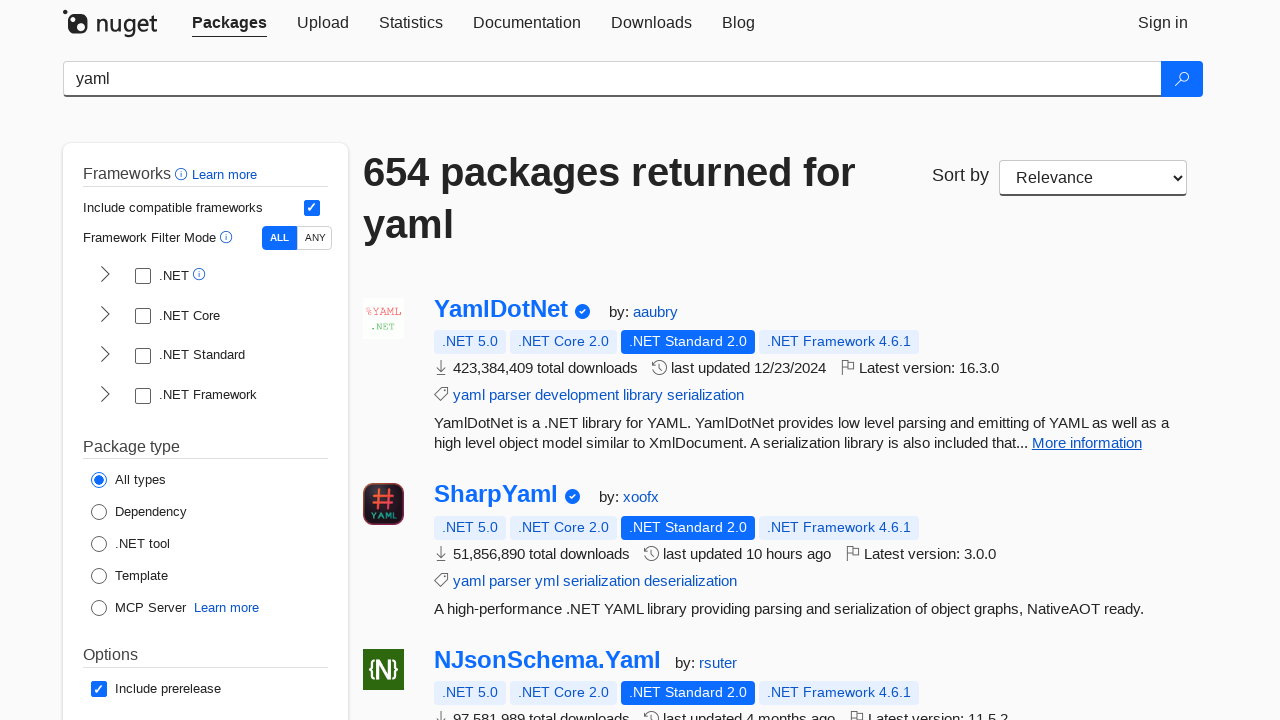

Verified package title: 'Microsoft.DocAsCode.ECMA2Yaml'
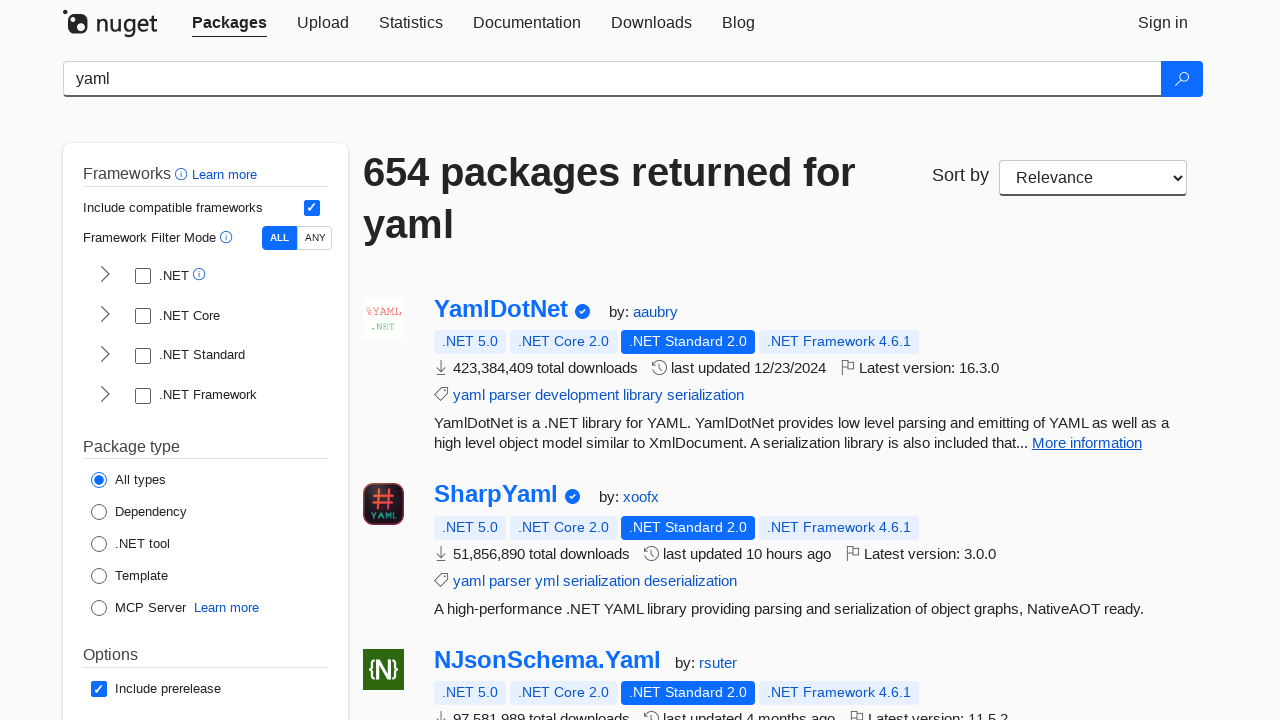

Verified package details are not empty
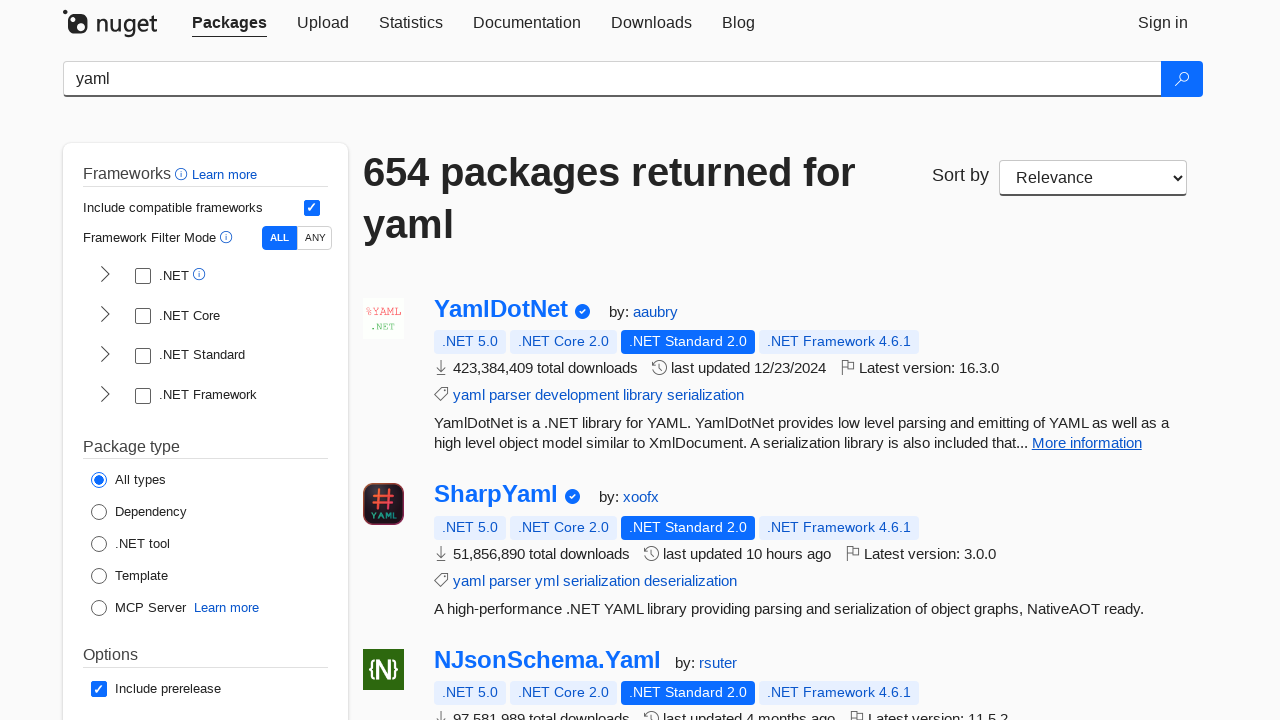

Verified package title: 'Statiq.Yaml'
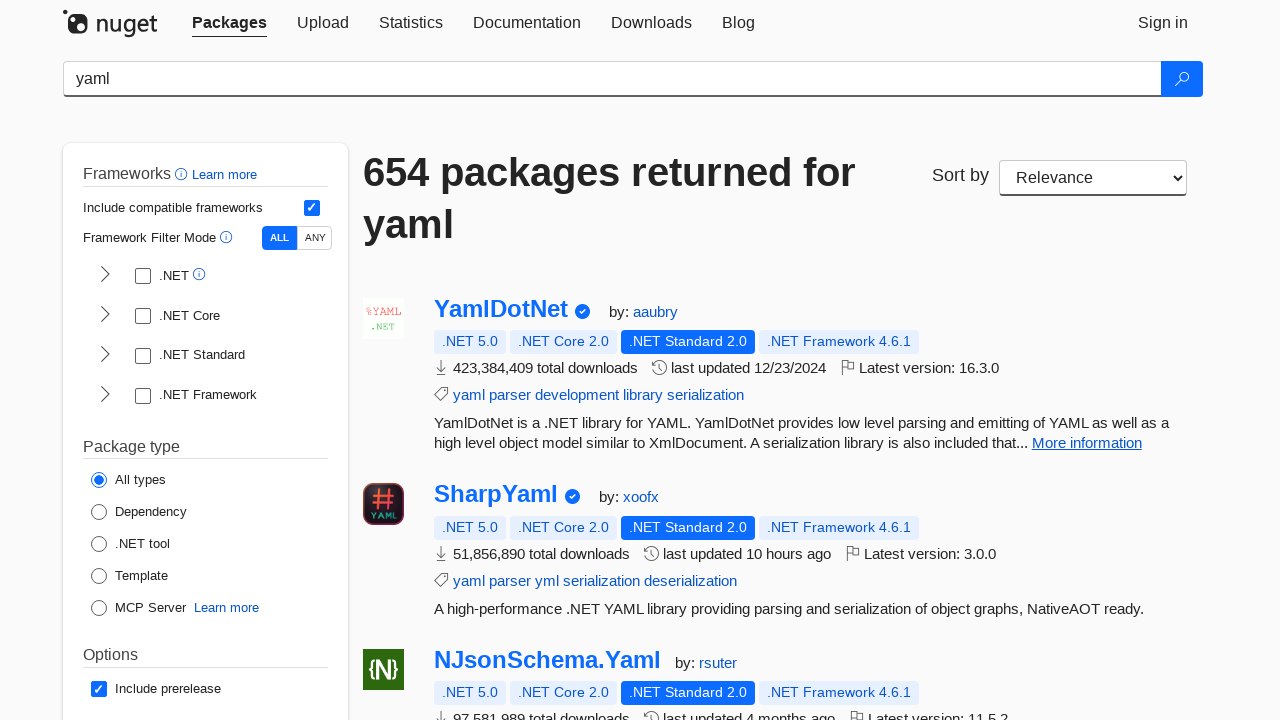

Verified package details are not empty
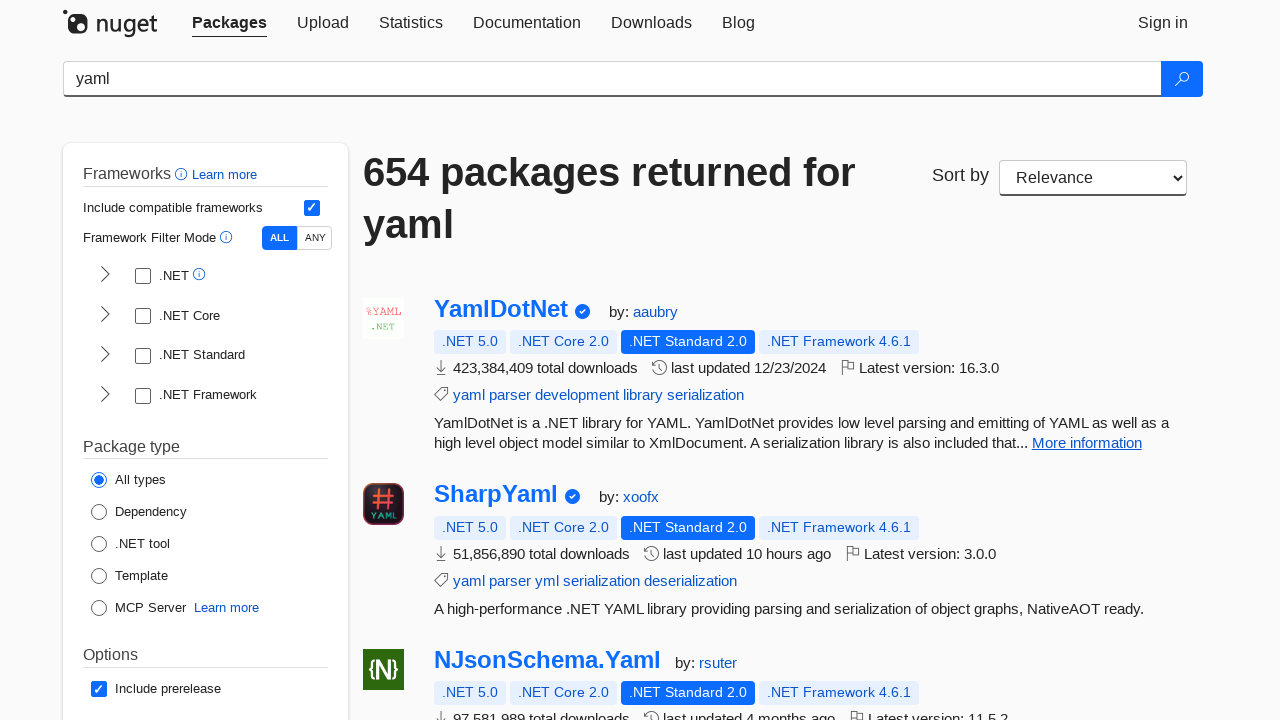

Verified package title: 'Wyam.Yaml'
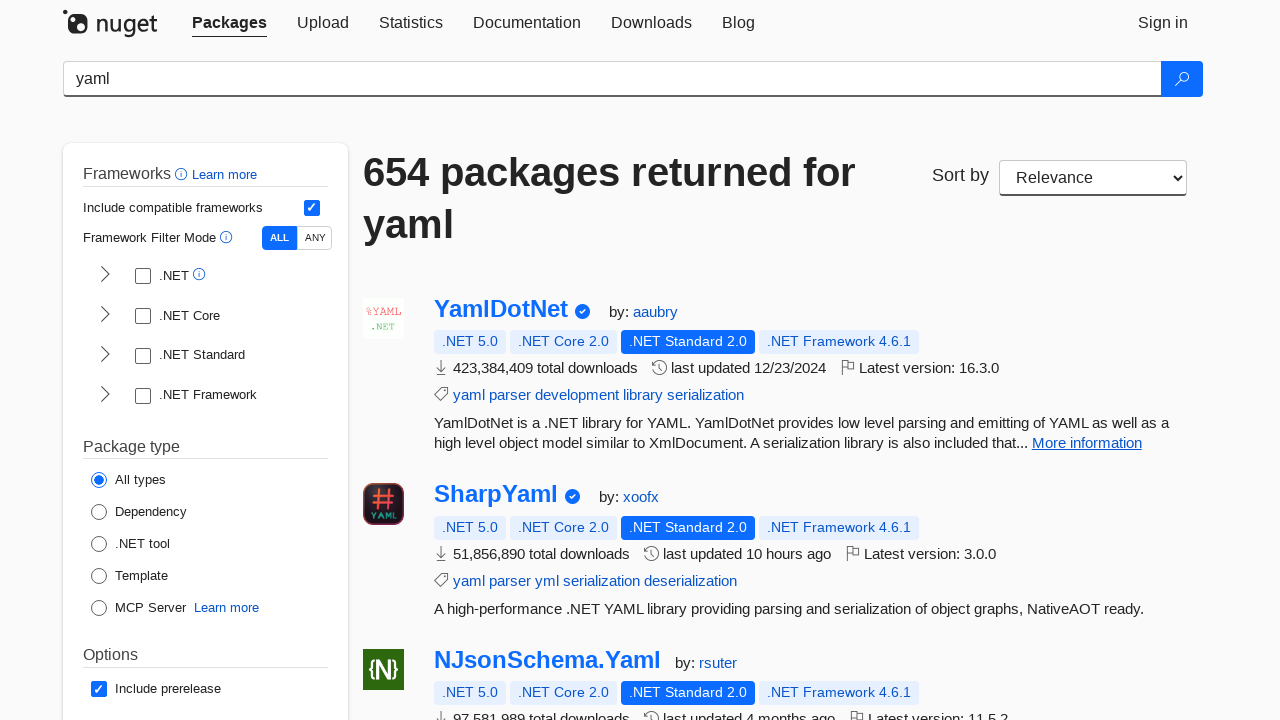

Verified package details are not empty
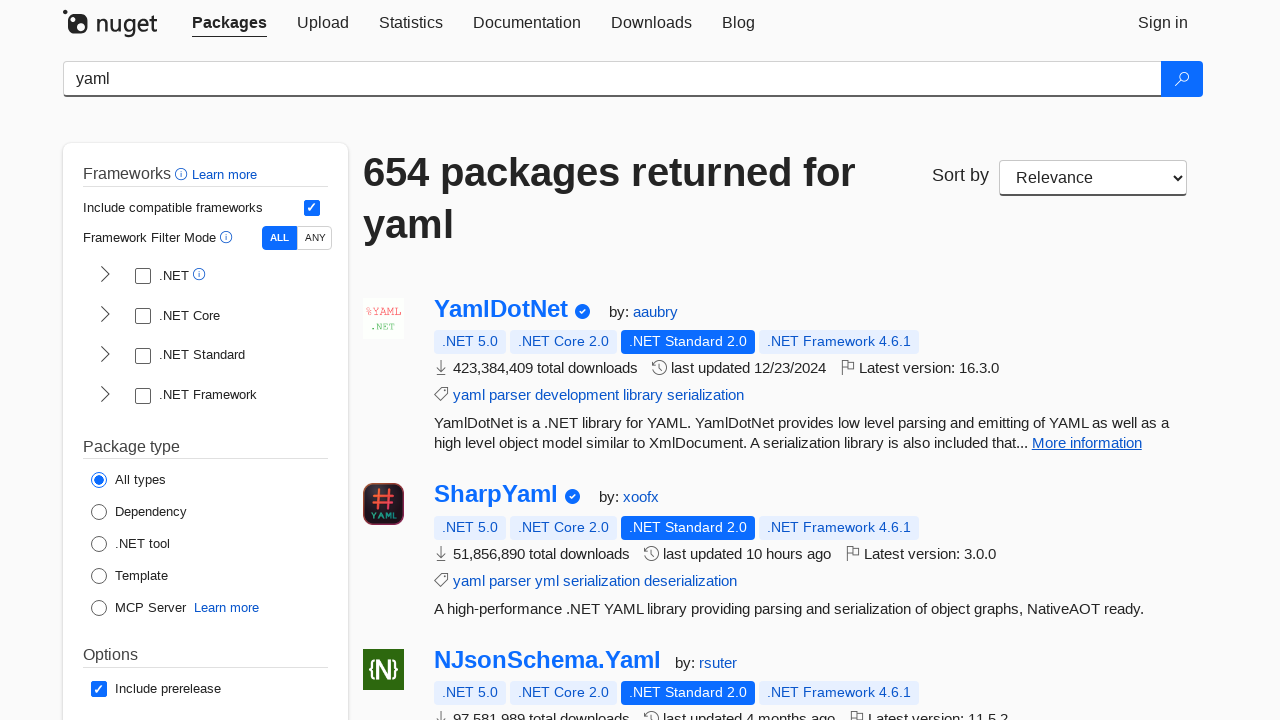

Verified package title: 'YamlDotNet.System.Text.Json'
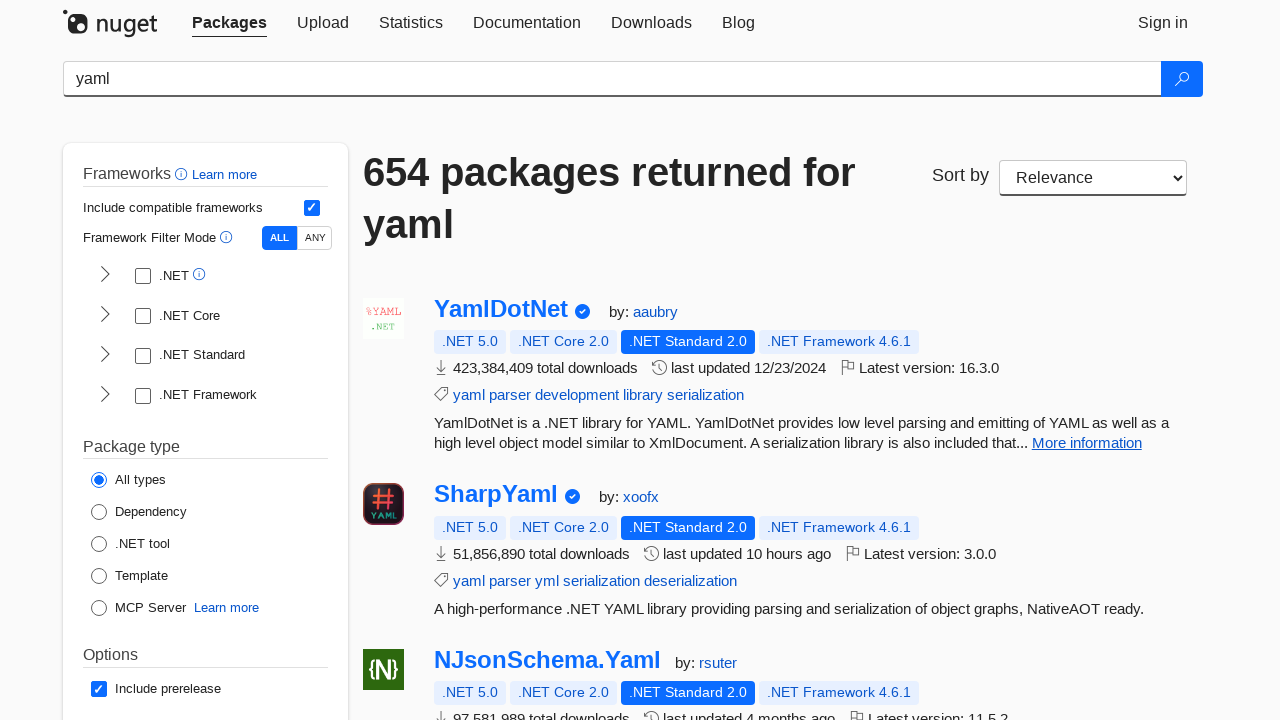

Verified package details are not empty
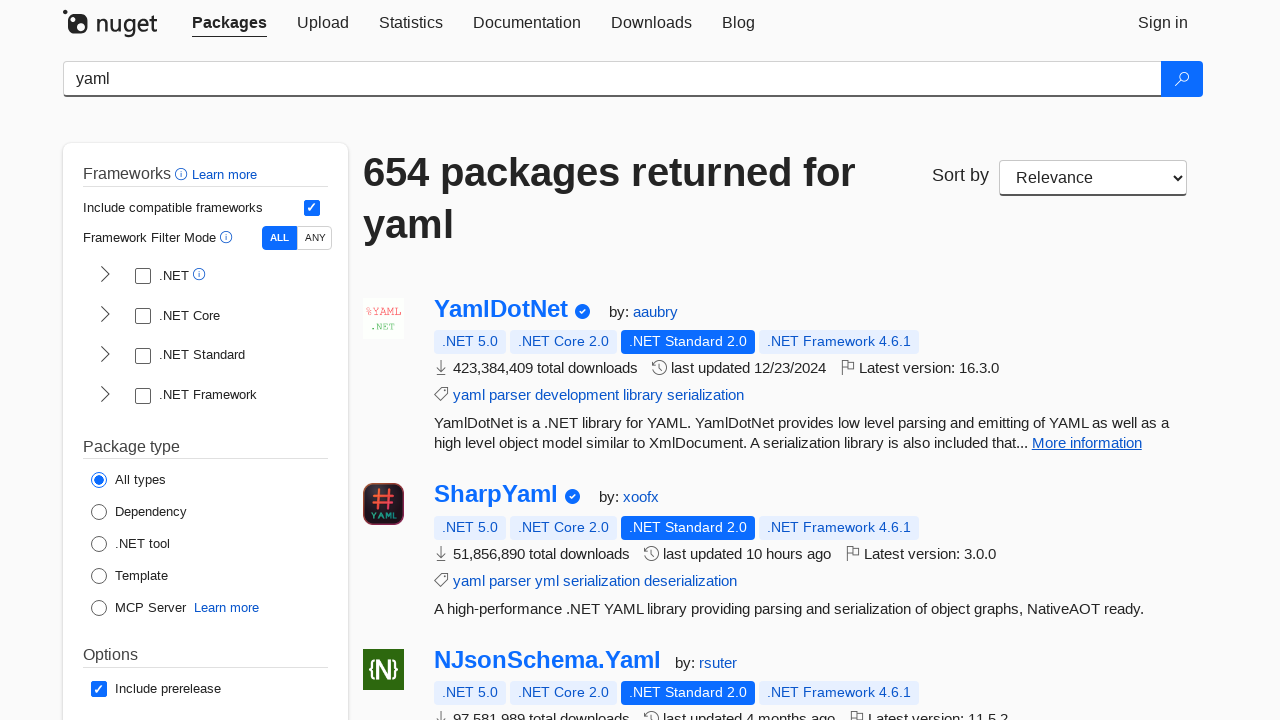

Verified package title: 'Neuroglia.Serialization.YamlDotNet'
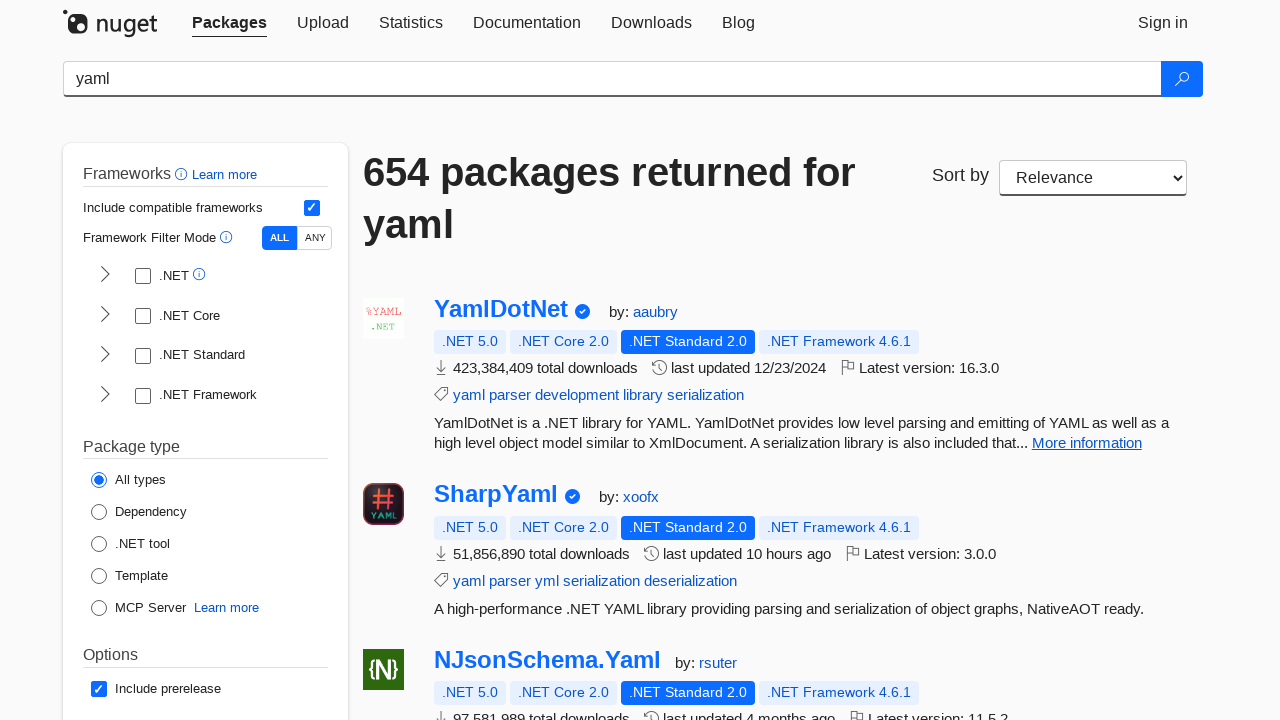

Verified package details are not empty
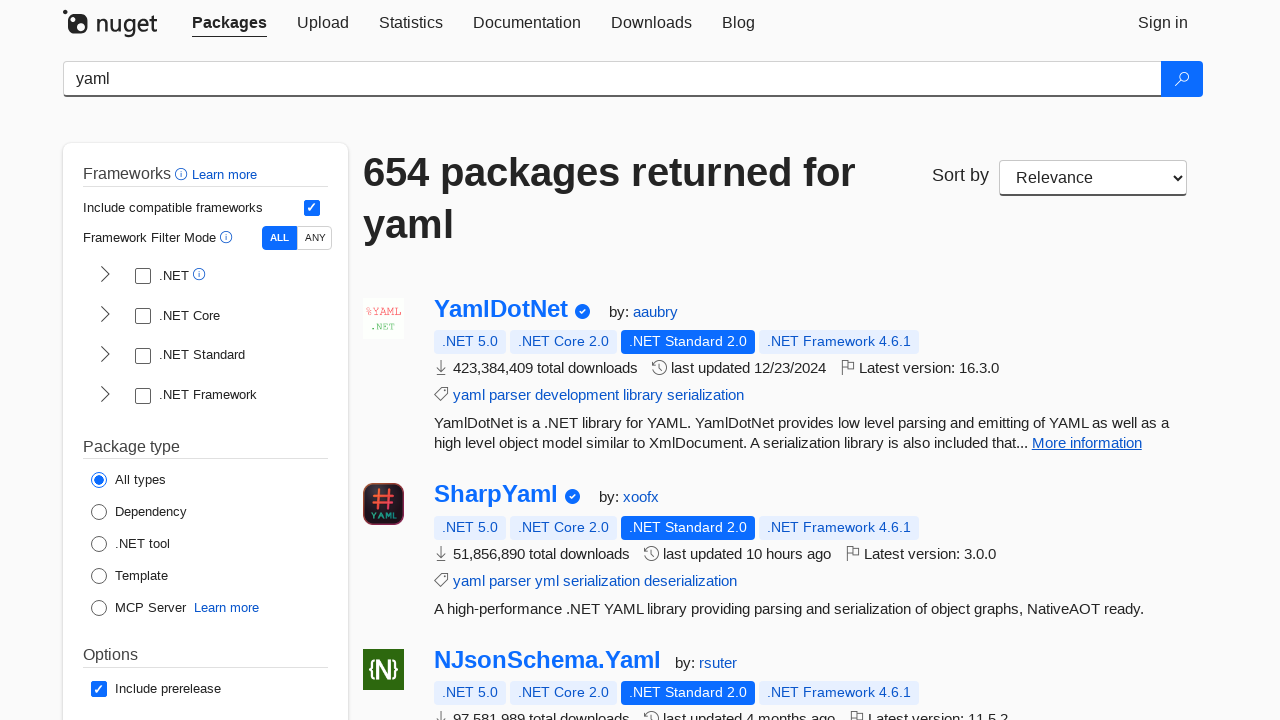

Verified package title: 'Microsoft.OpenApi.YamlReader'
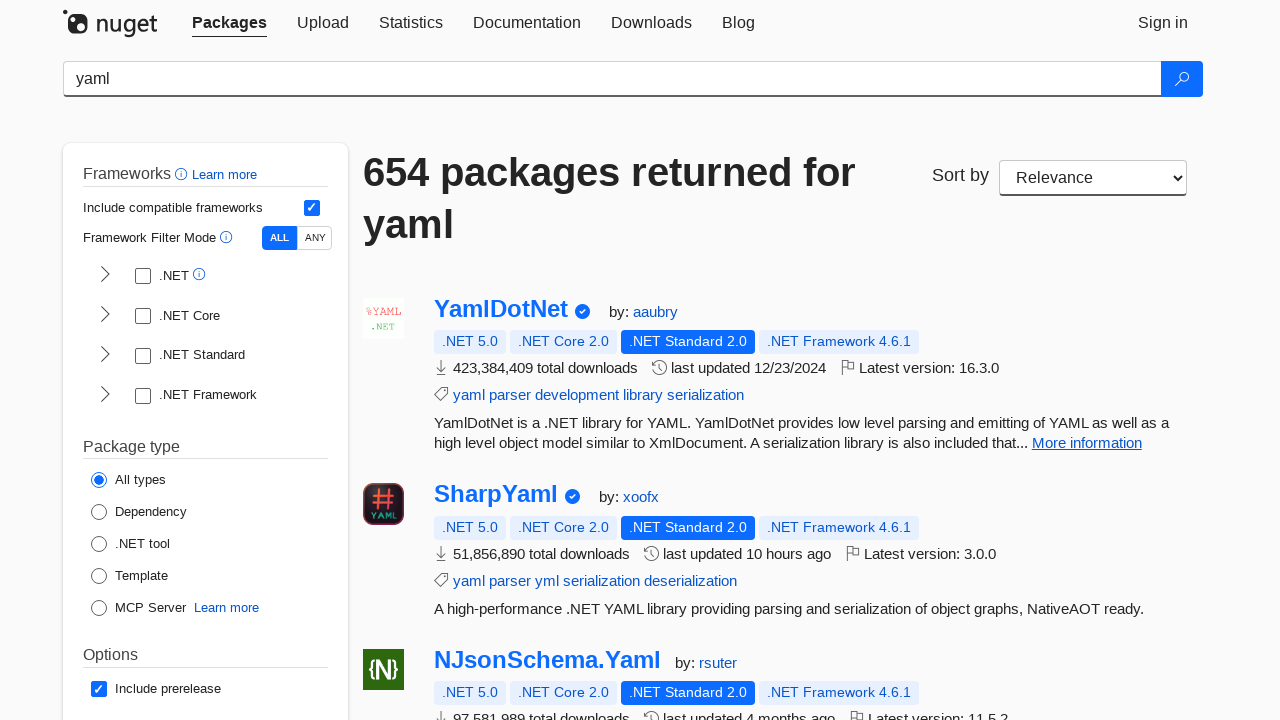

Verified package details are not empty
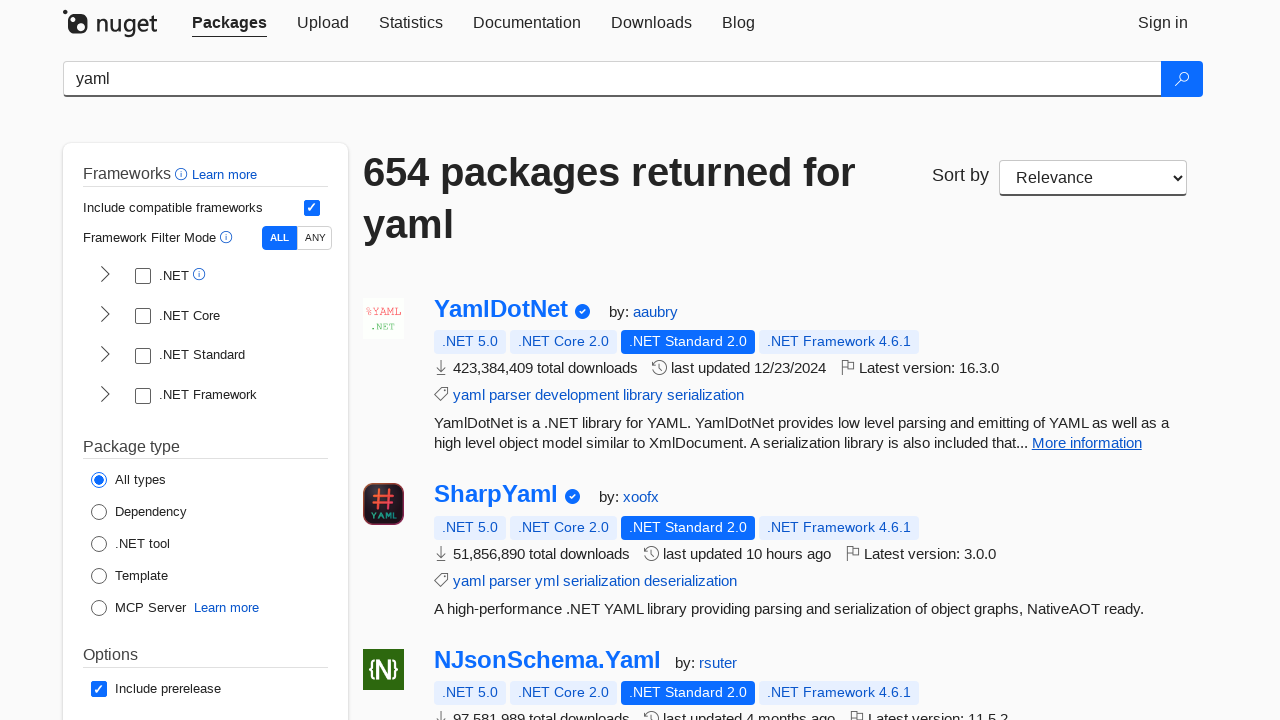

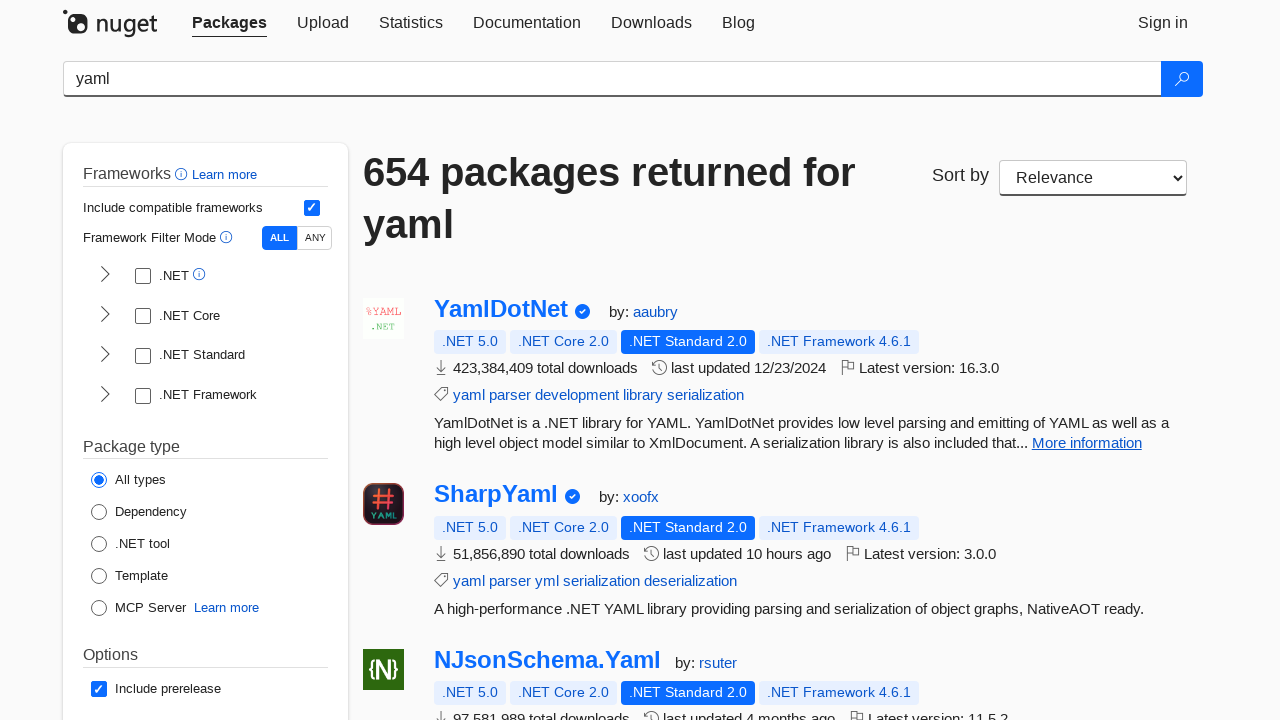